Comprehensive test of a demo page that verifies various UI interactions including text input, hover dropdowns, button clicks, sliders, select options, iFrames, radio buttons, checkboxes, and drag-and-drop functionality.

Starting URL: https://seleniumbase.io/demo_page

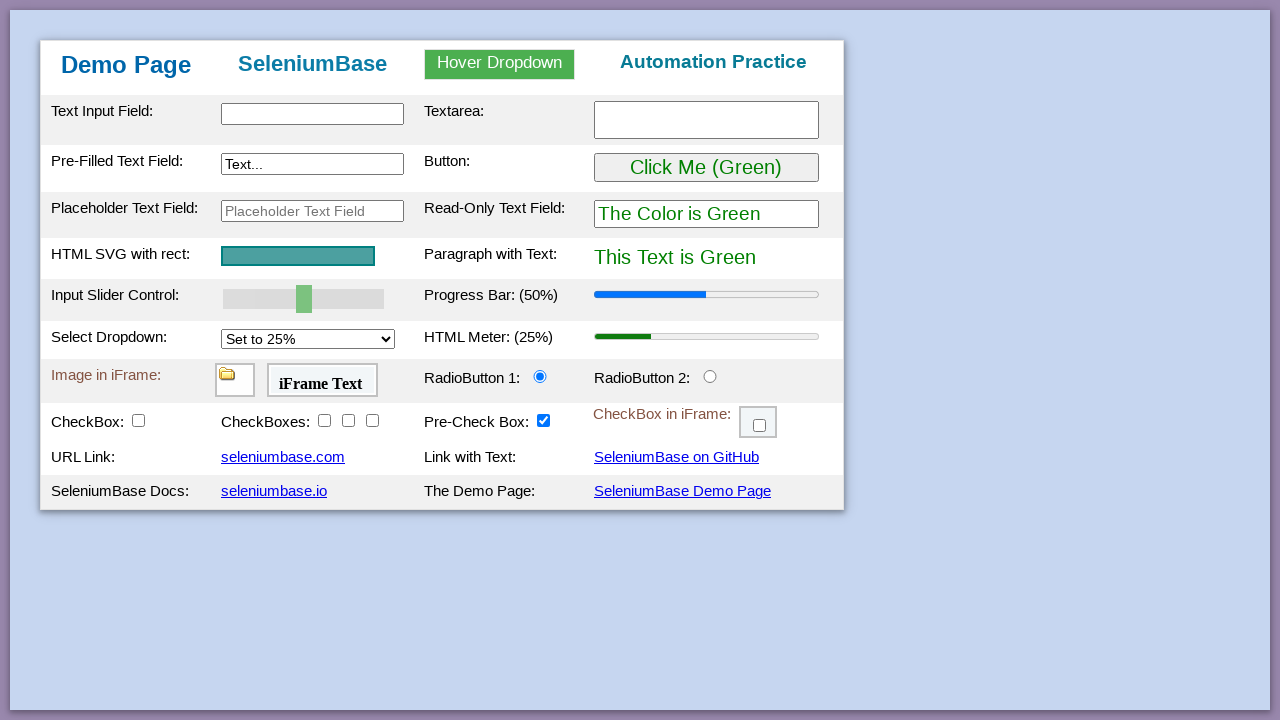

Verified page title is 'Web Testing Page'
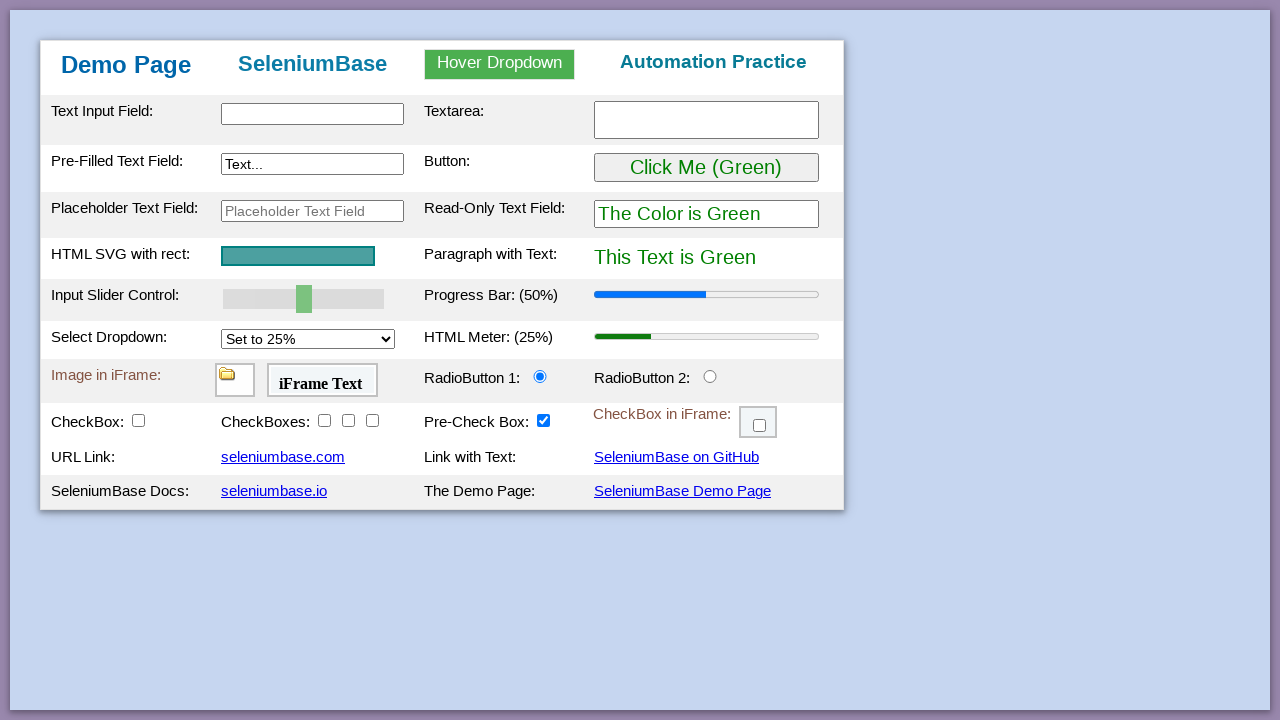

Table body element loaded
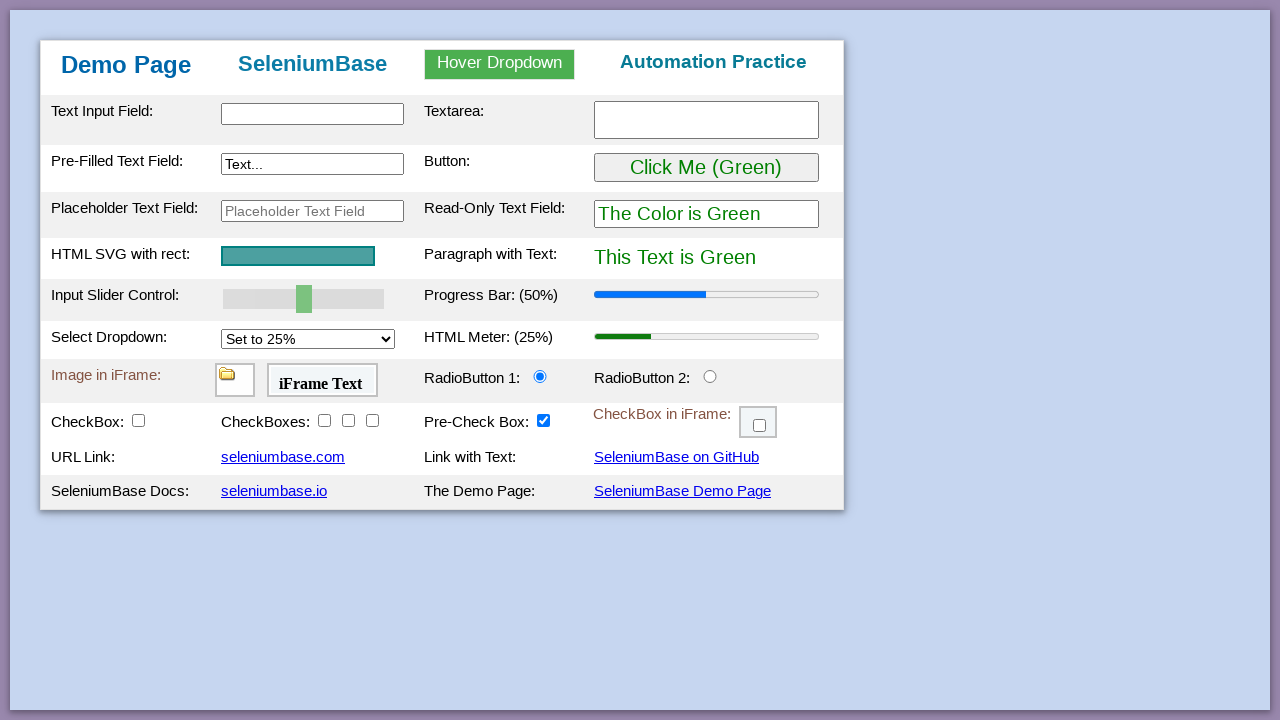

Verified 'Demo Page' text is present in h1
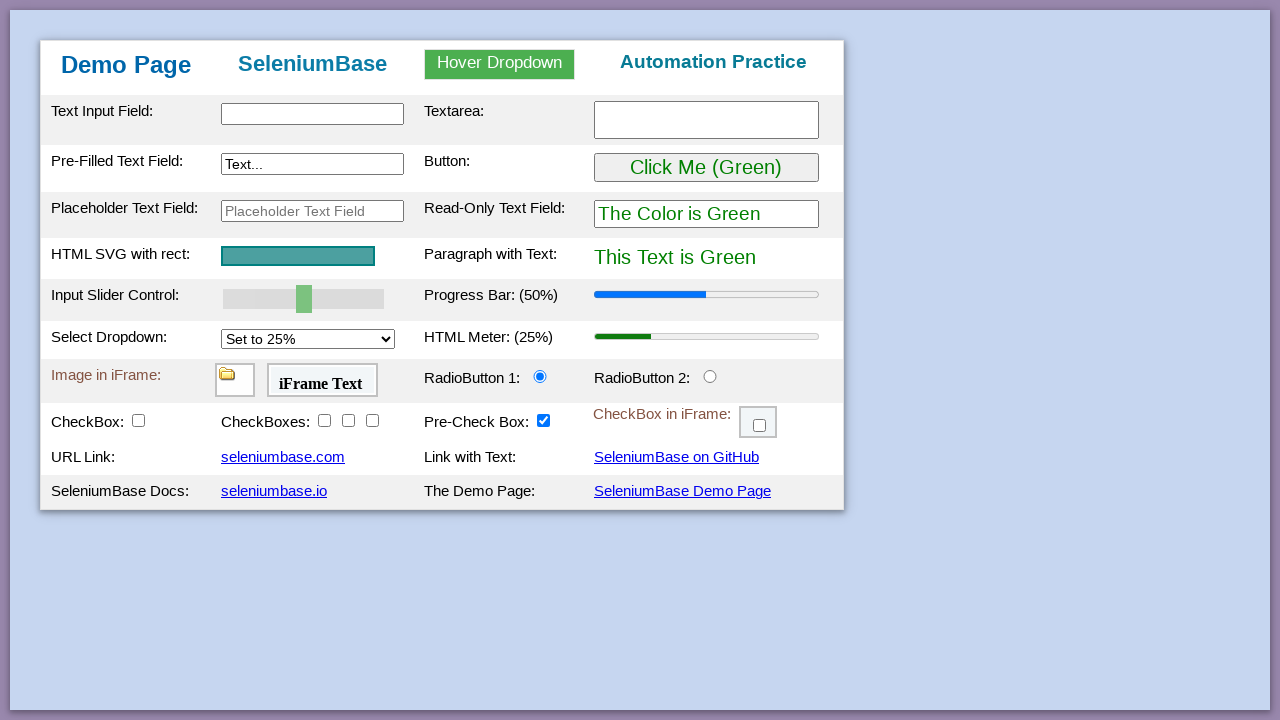

Filled text input with 'This is Automated' on #myTextInput
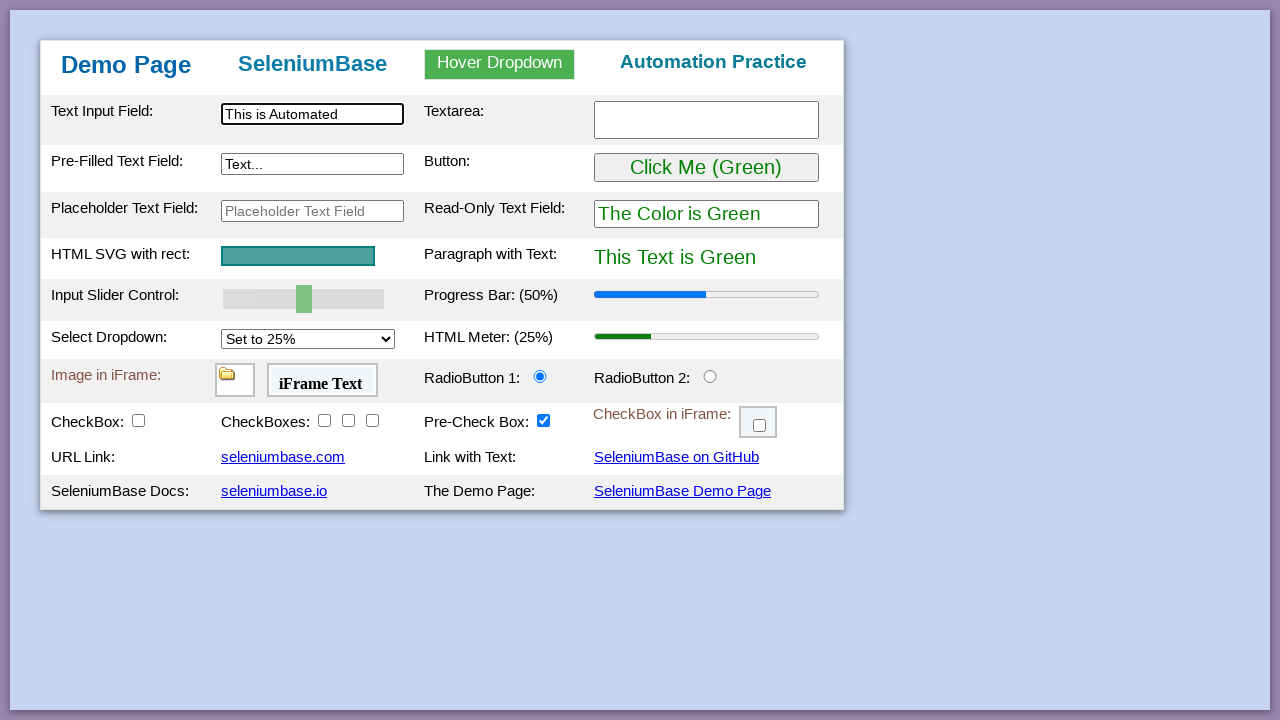

Filled textarea with 'Testing Time!' on textarea.area1
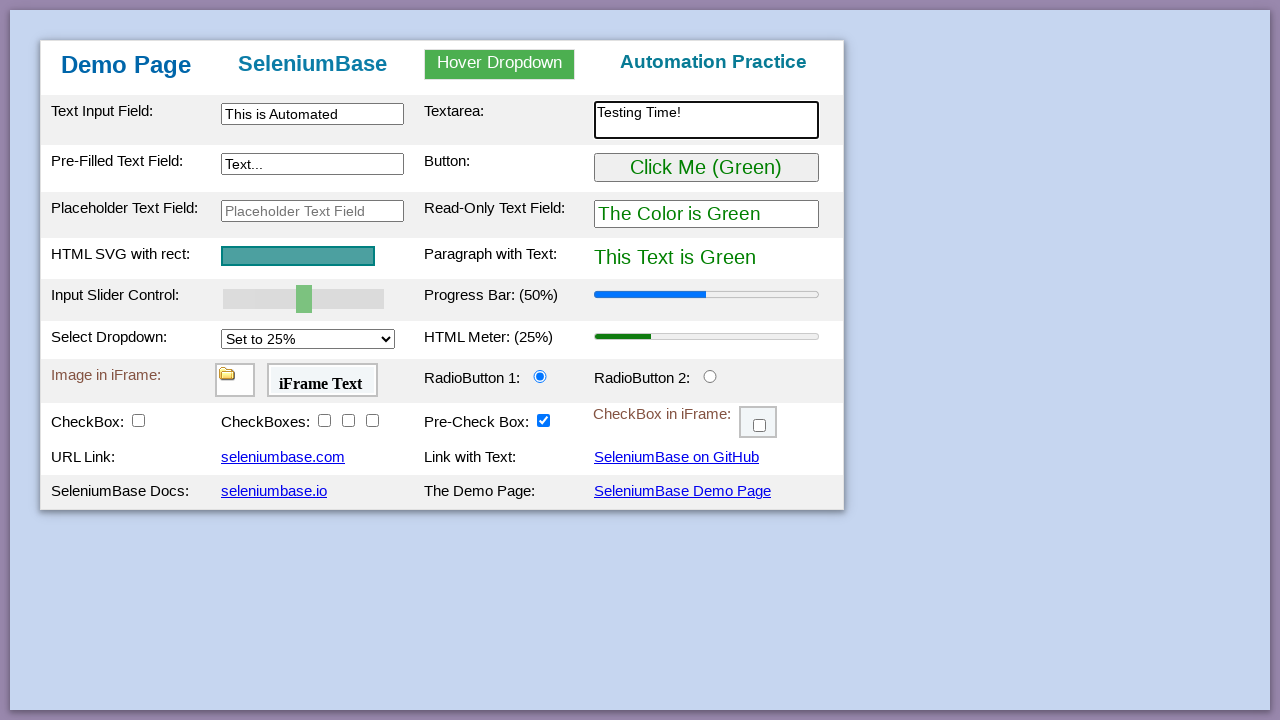

Filled preText2 field with 'Typing Text!' on [name="preText2"]
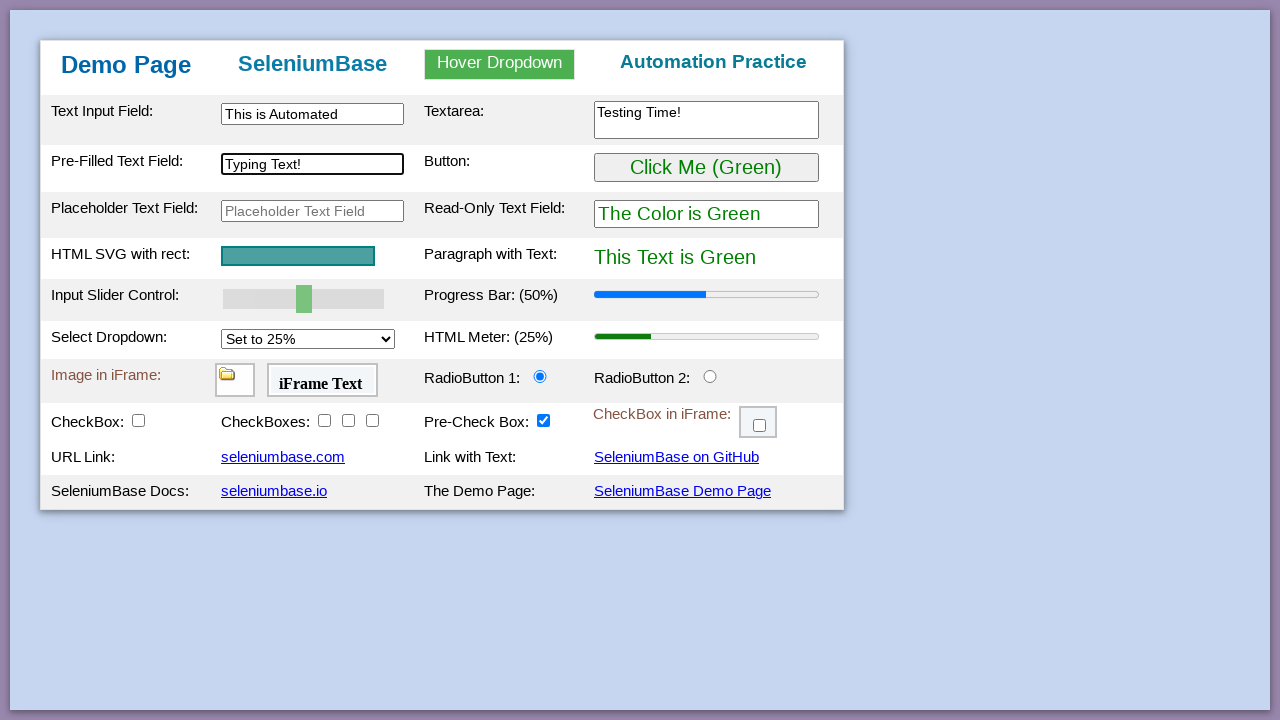

Verified 'Automation Practice' text is present in h3
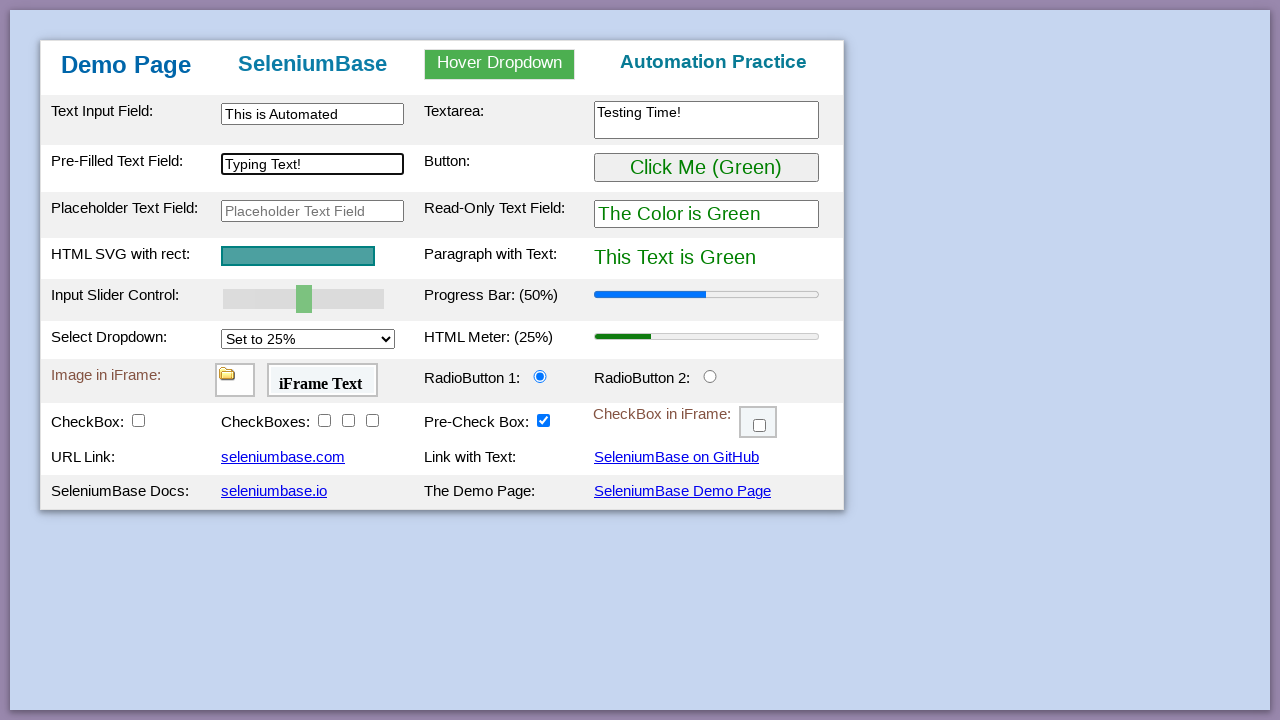

Hovered over dropdown menu at (500, 64) on #myDropdown
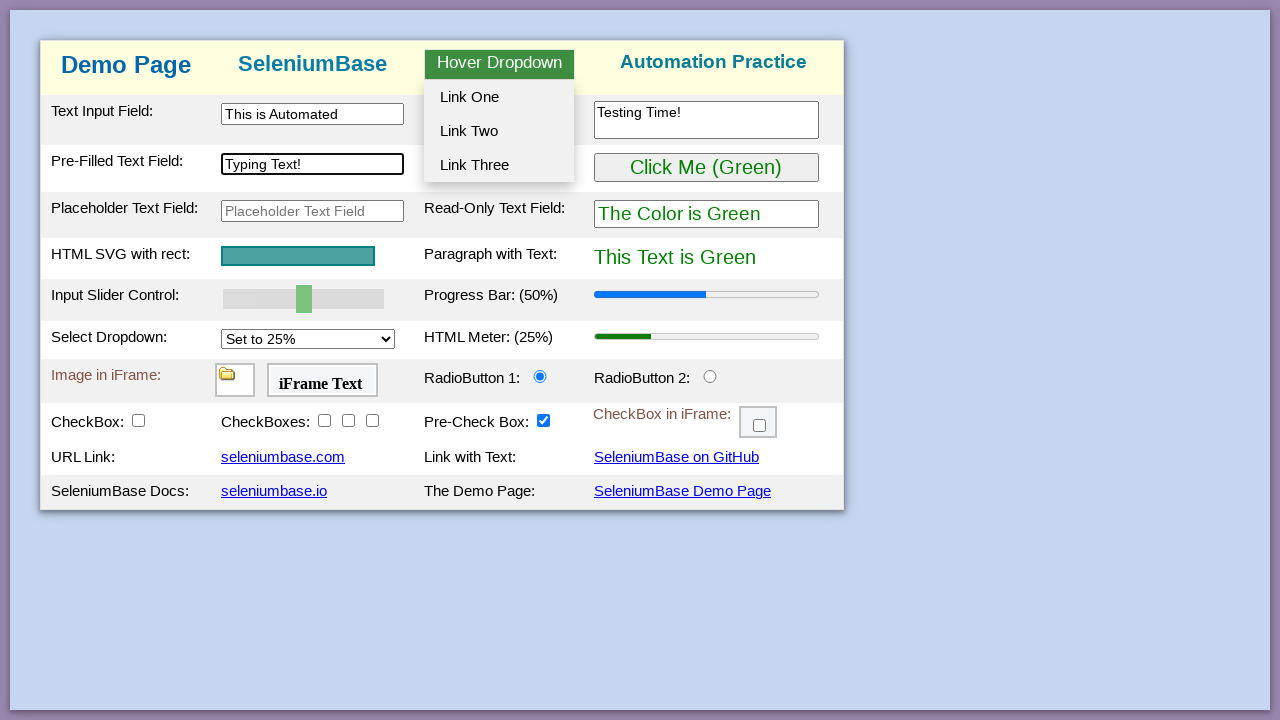

Clicked dropdown option 2 at (499, 131) on #dropOption2
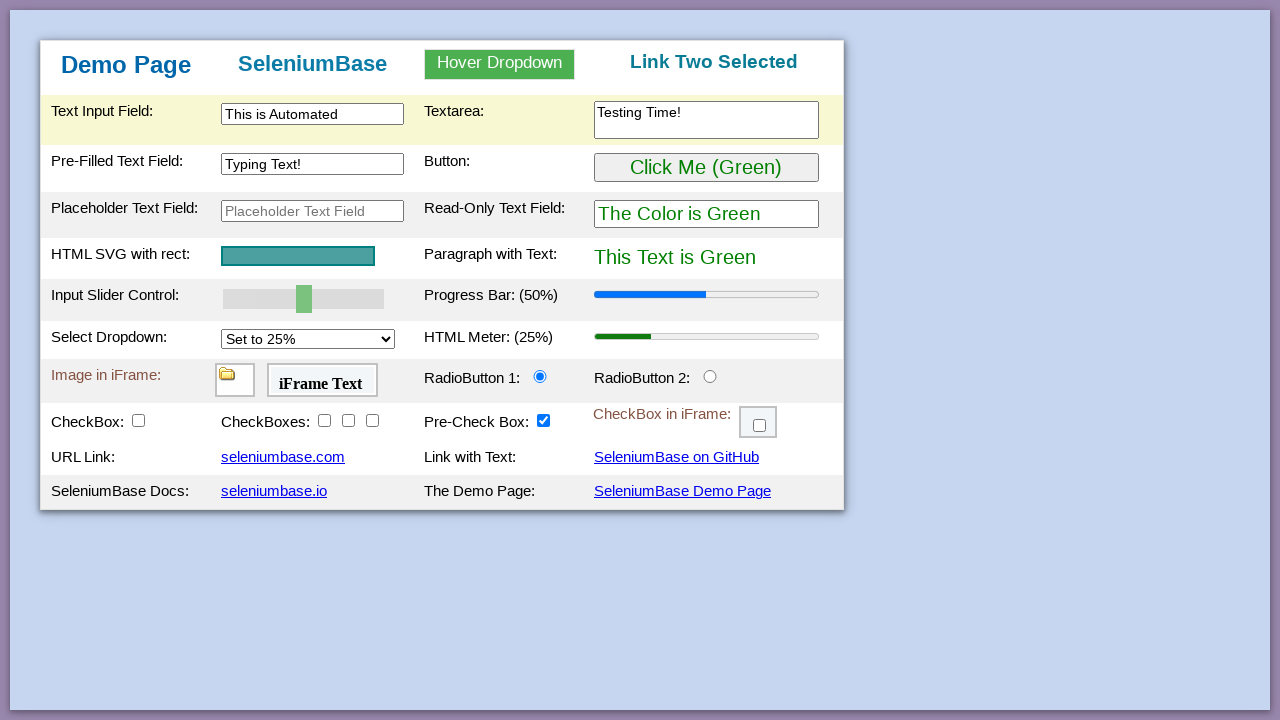

Verified h3 text changed to 'Link Two Selected'
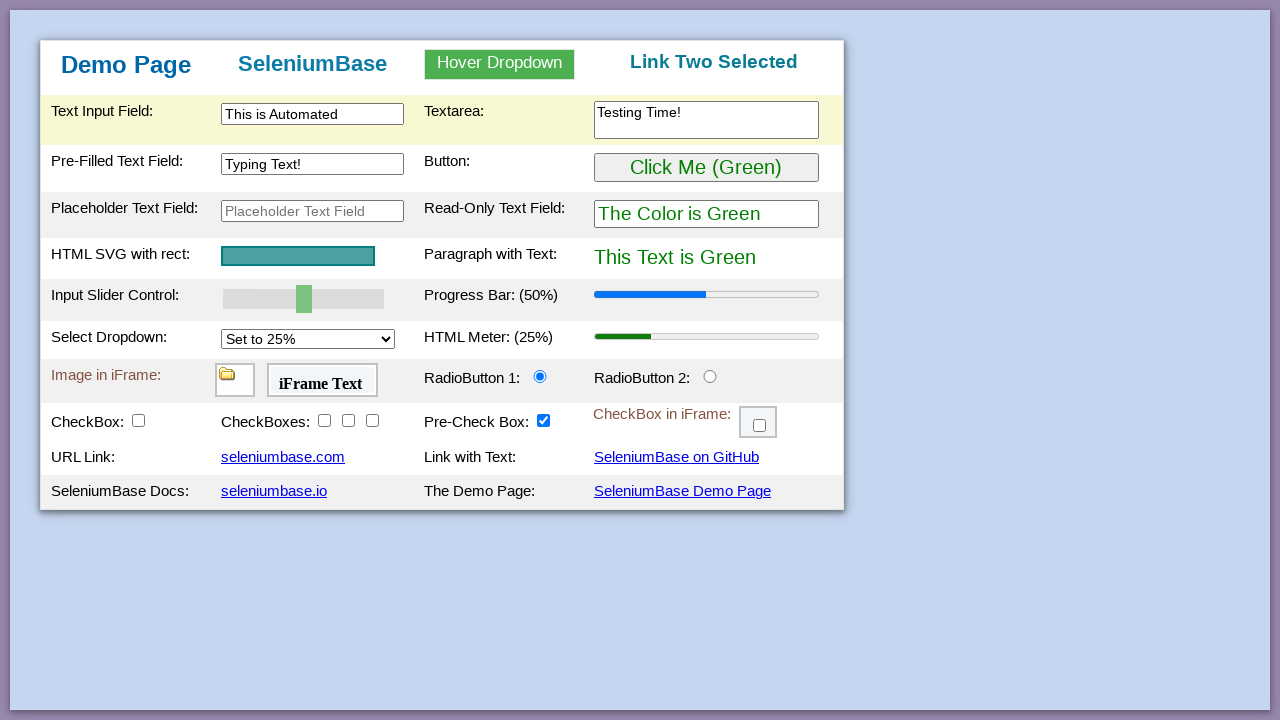

Verified 'This Text is Green' is present in pText element
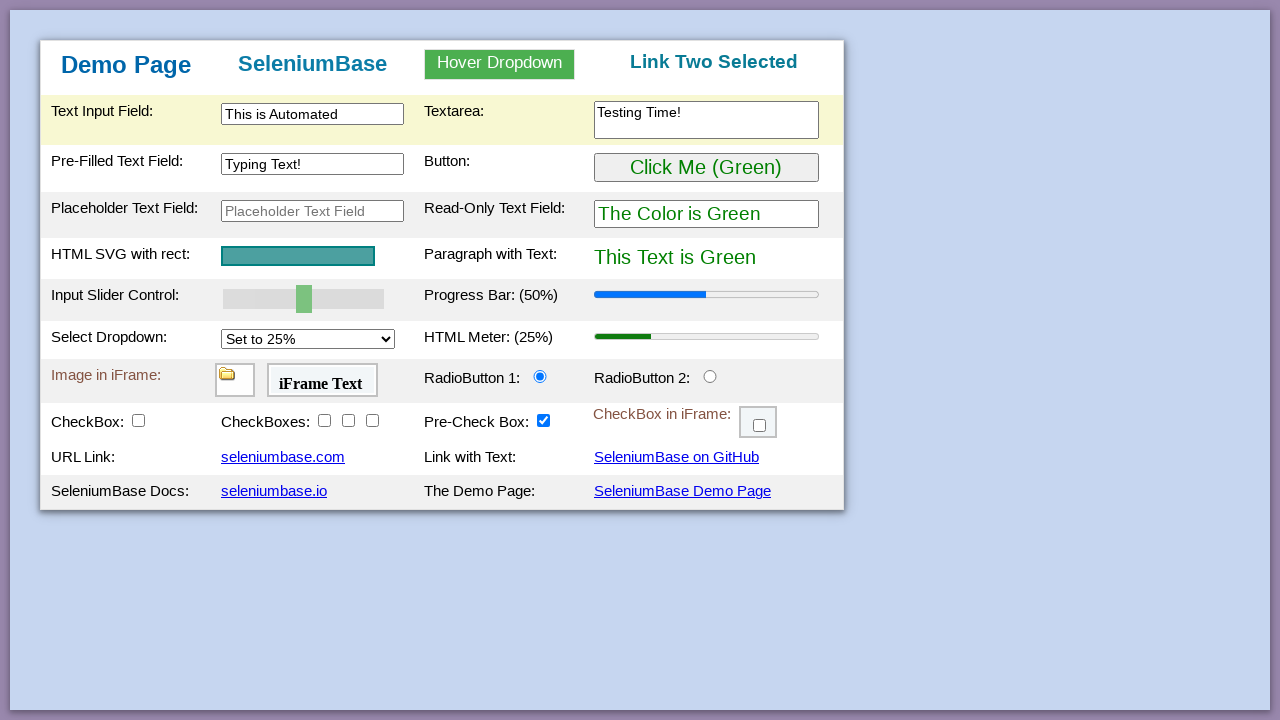

Clicked 'Click Me' button at (706, 168) on button:has-text("Click Me")
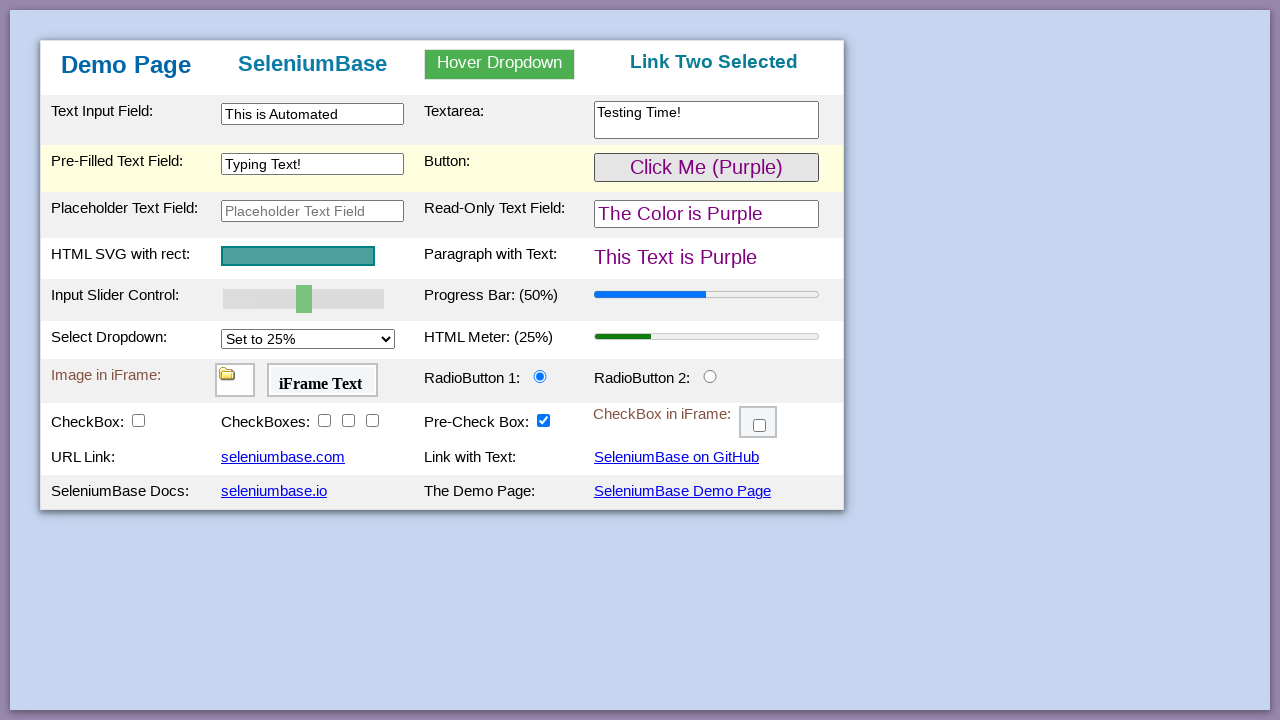

Verified pText changed to 'This Text is Purple'
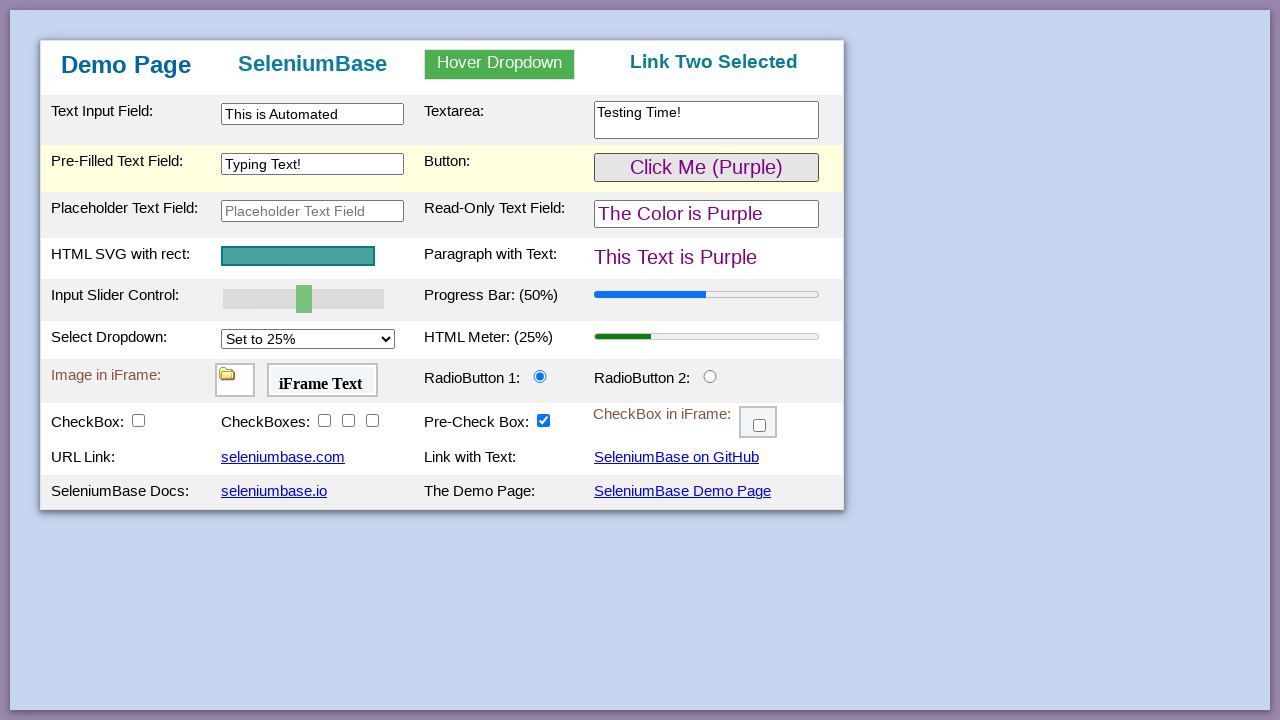

SVG element is visible
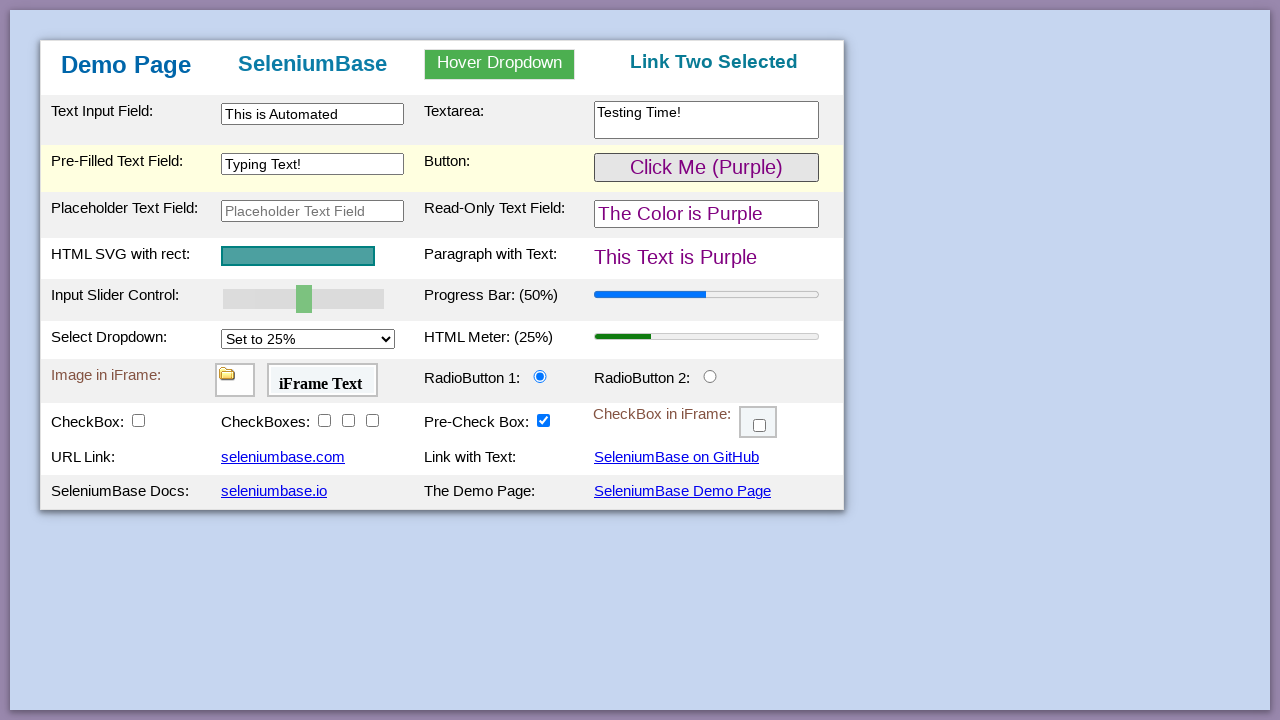

Progress bar at 50% value
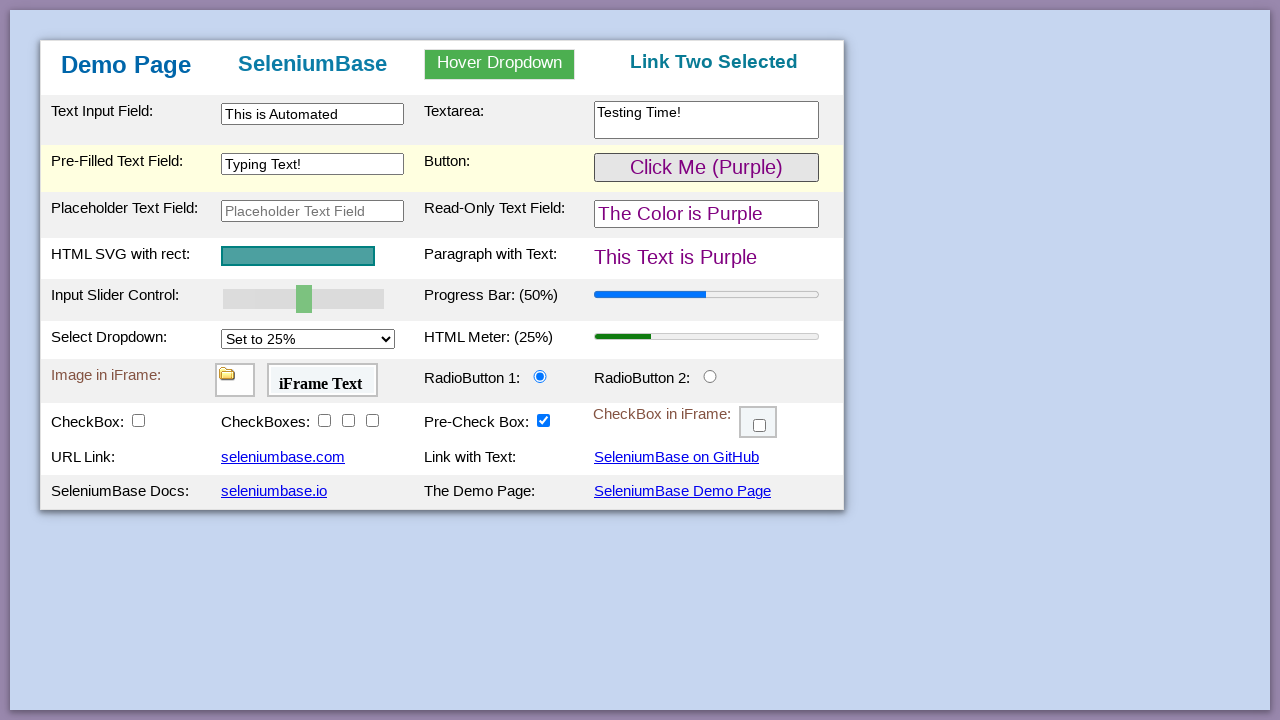

Pressed ArrowRight on slider on #myslider
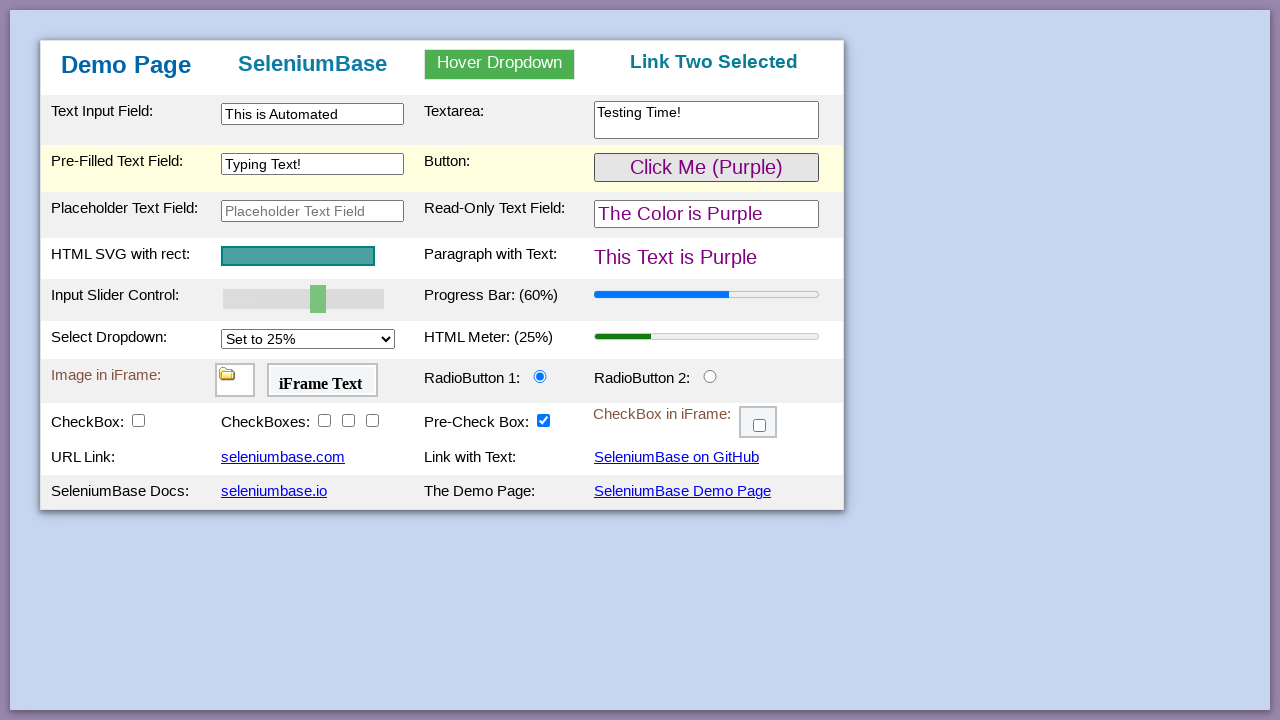

Pressed ArrowRight on slider on #myslider
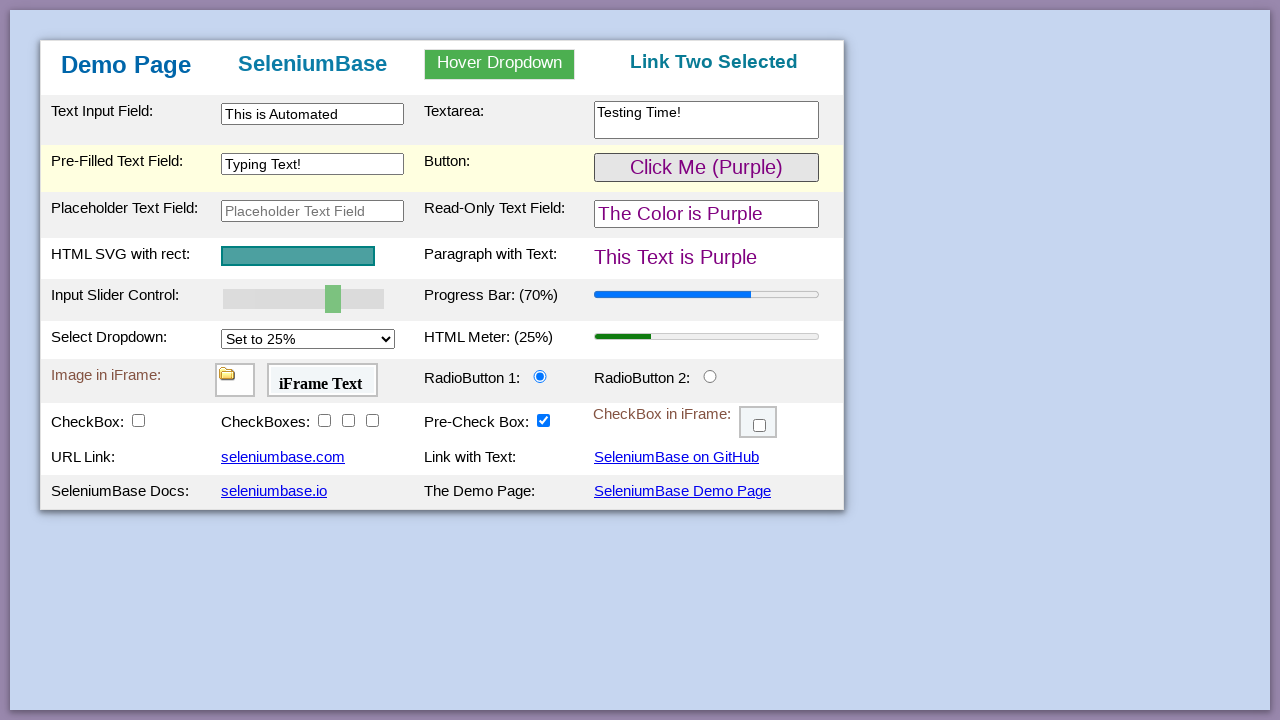

Pressed ArrowRight on slider on #myslider
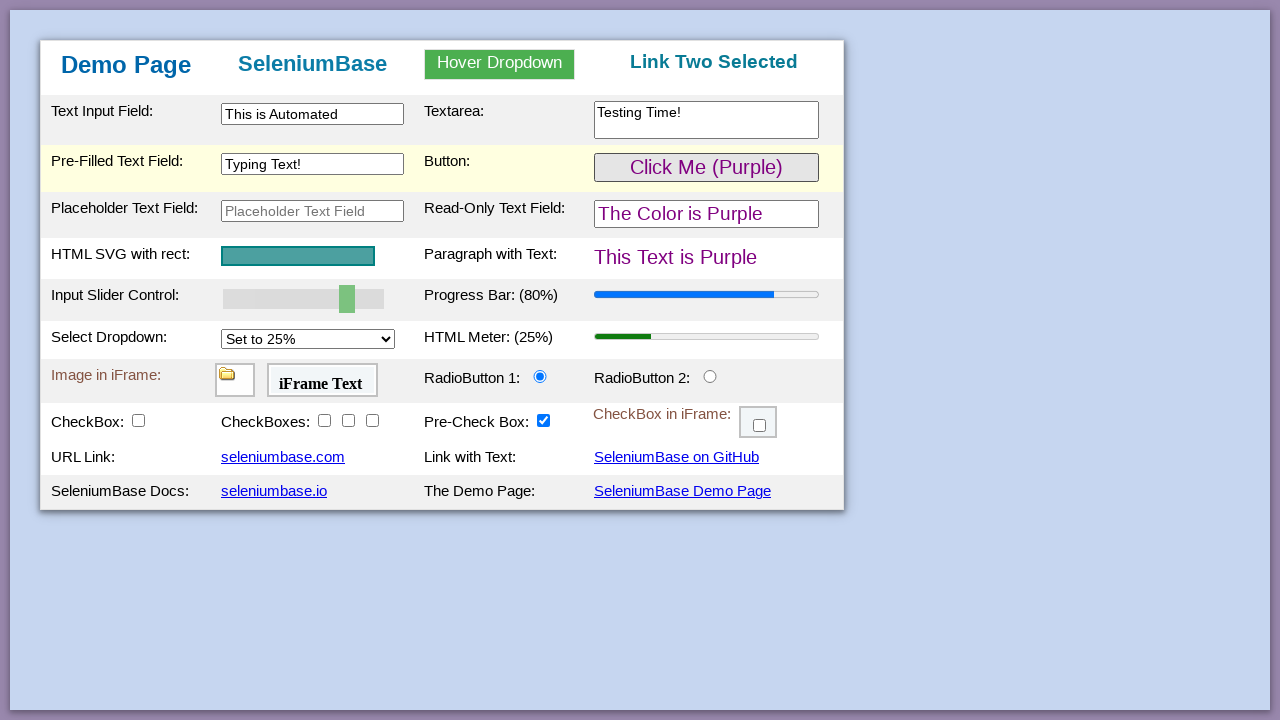

Pressed ArrowRight on slider on #myslider
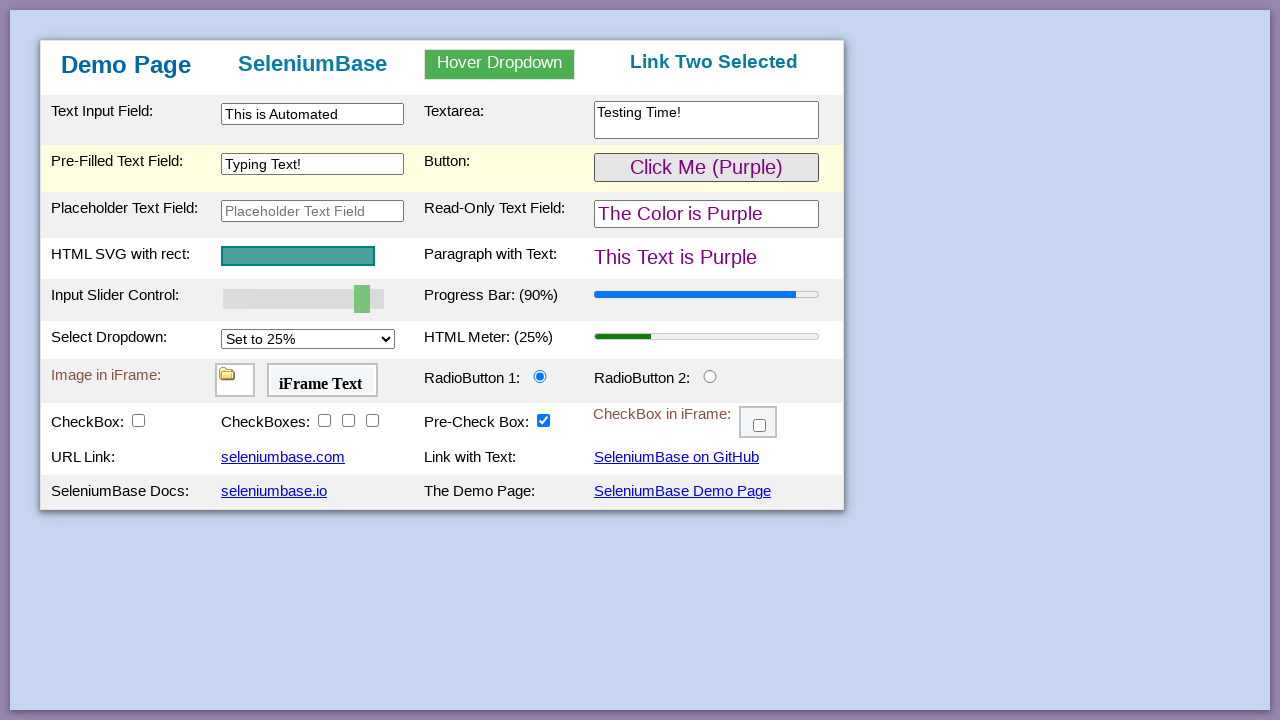

Pressed ArrowRight on slider on #myslider
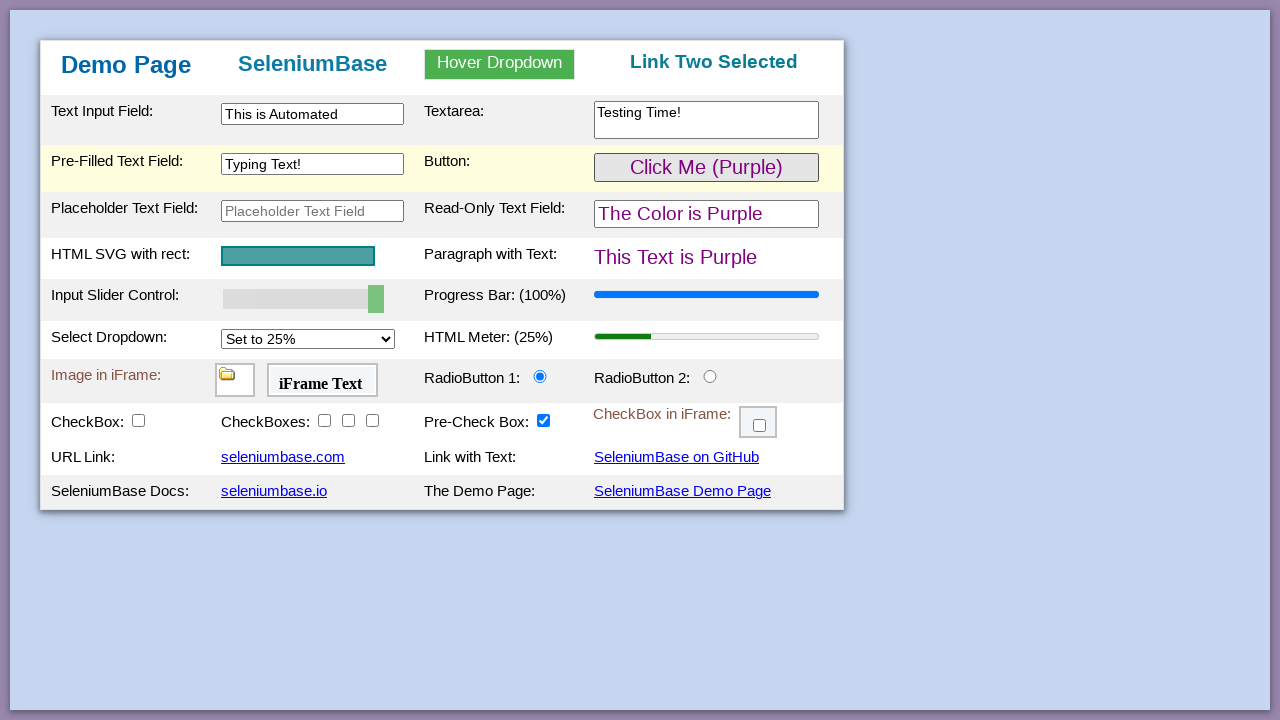

Progress bar reached 100% value
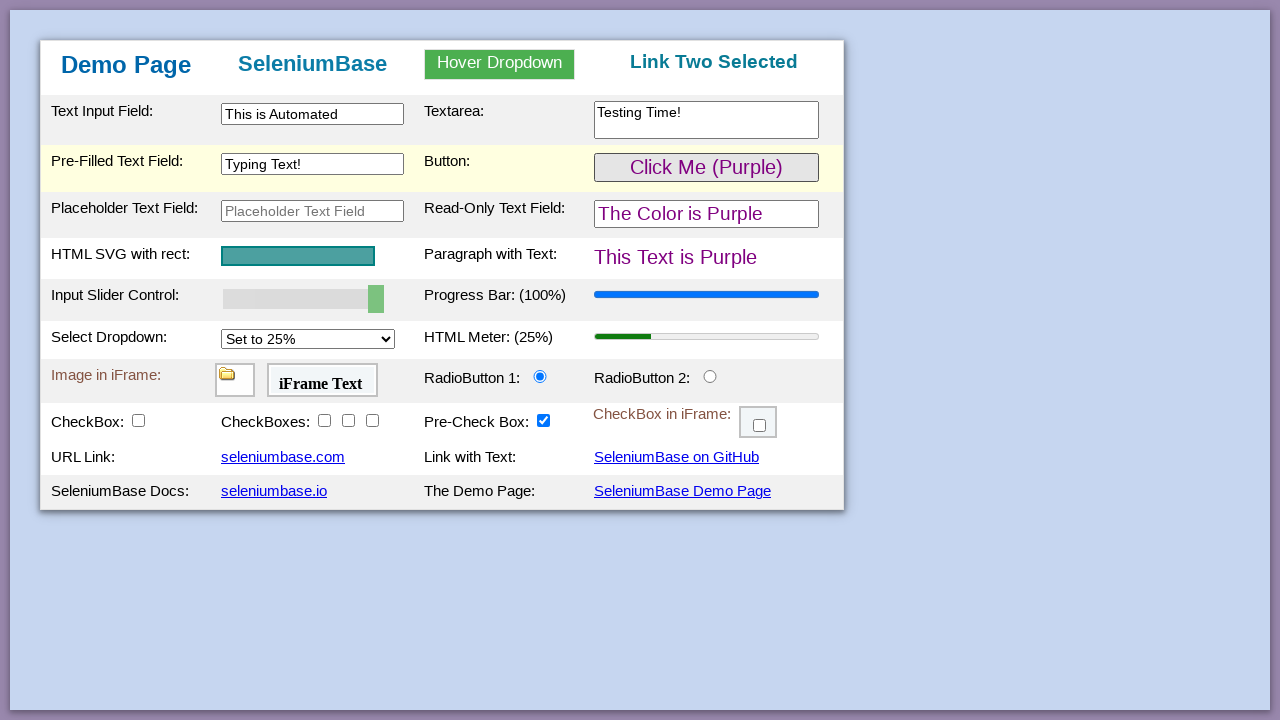

Meter bar at 0.25 value
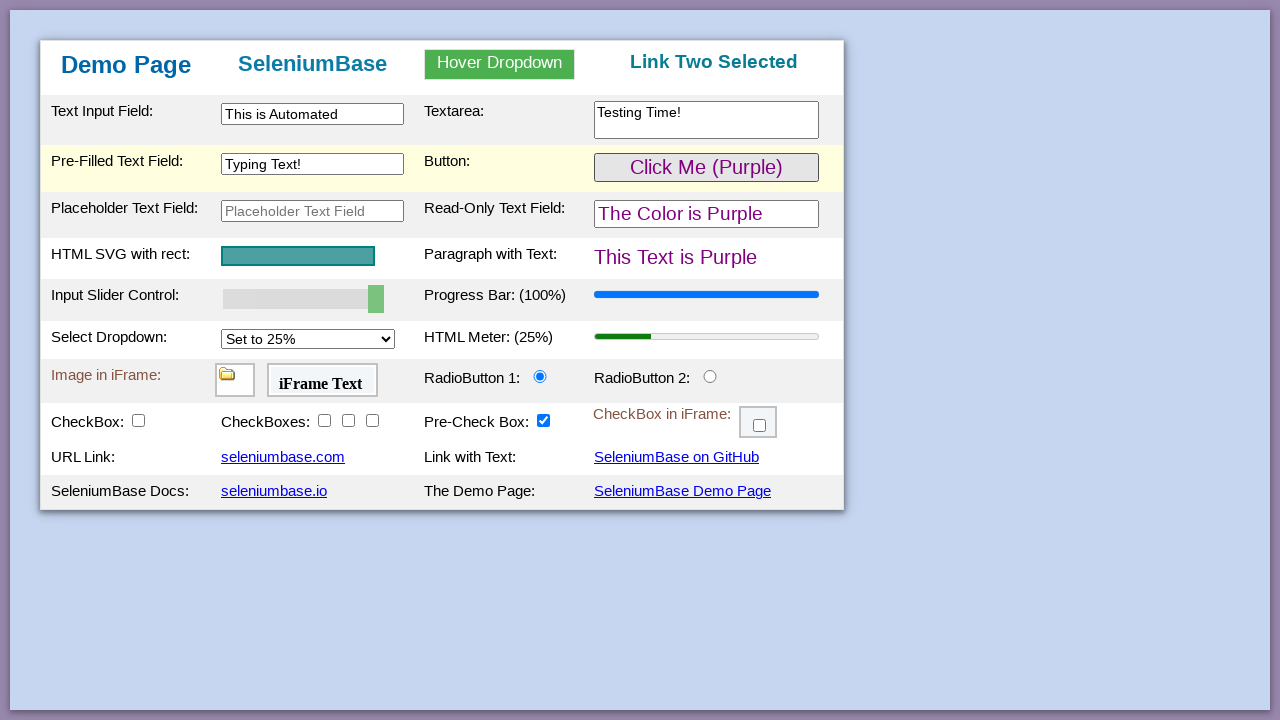

Selected 'Set to 75%' option from dropdown on #mySelect
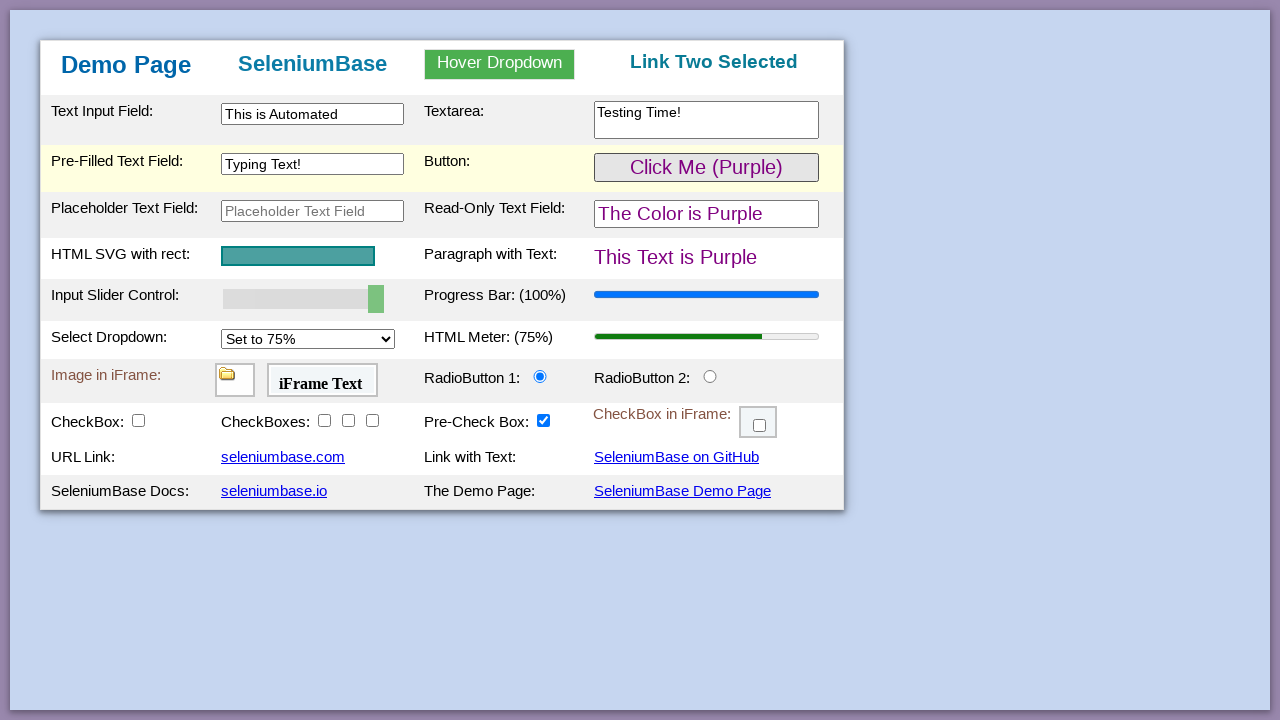

Meter bar updated to 0.75 value
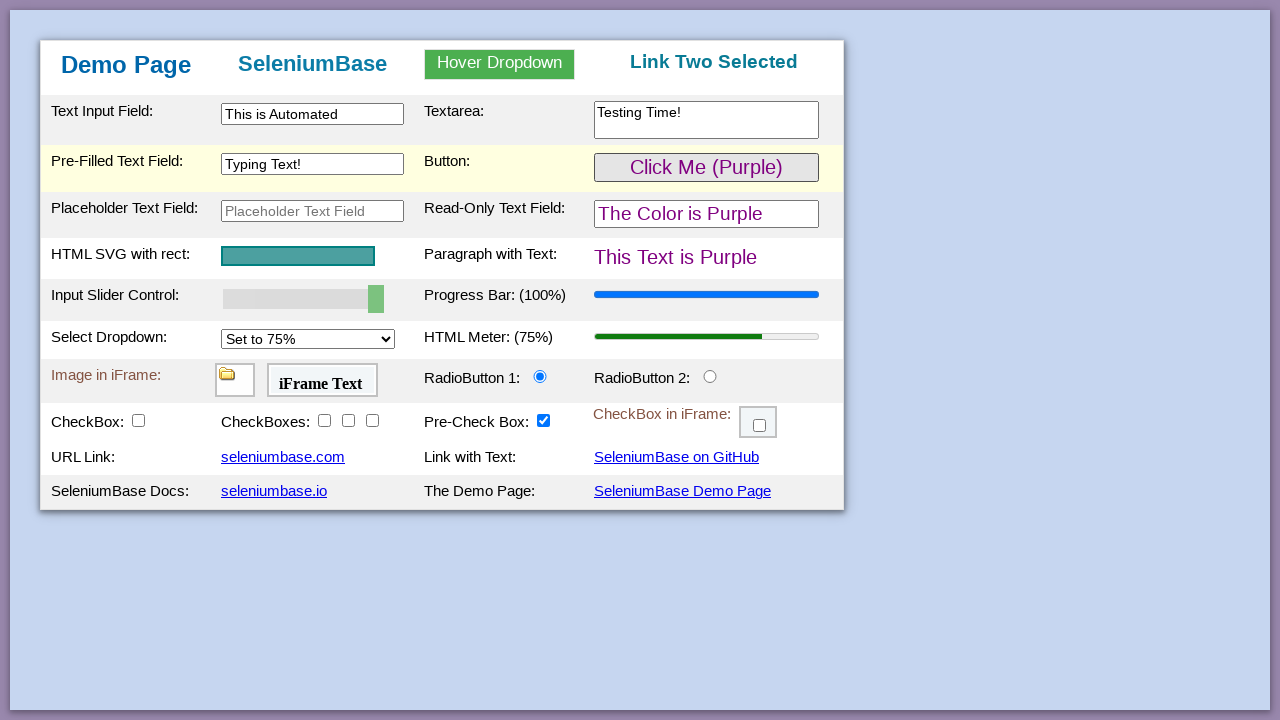

Image element in first iFrame is visible
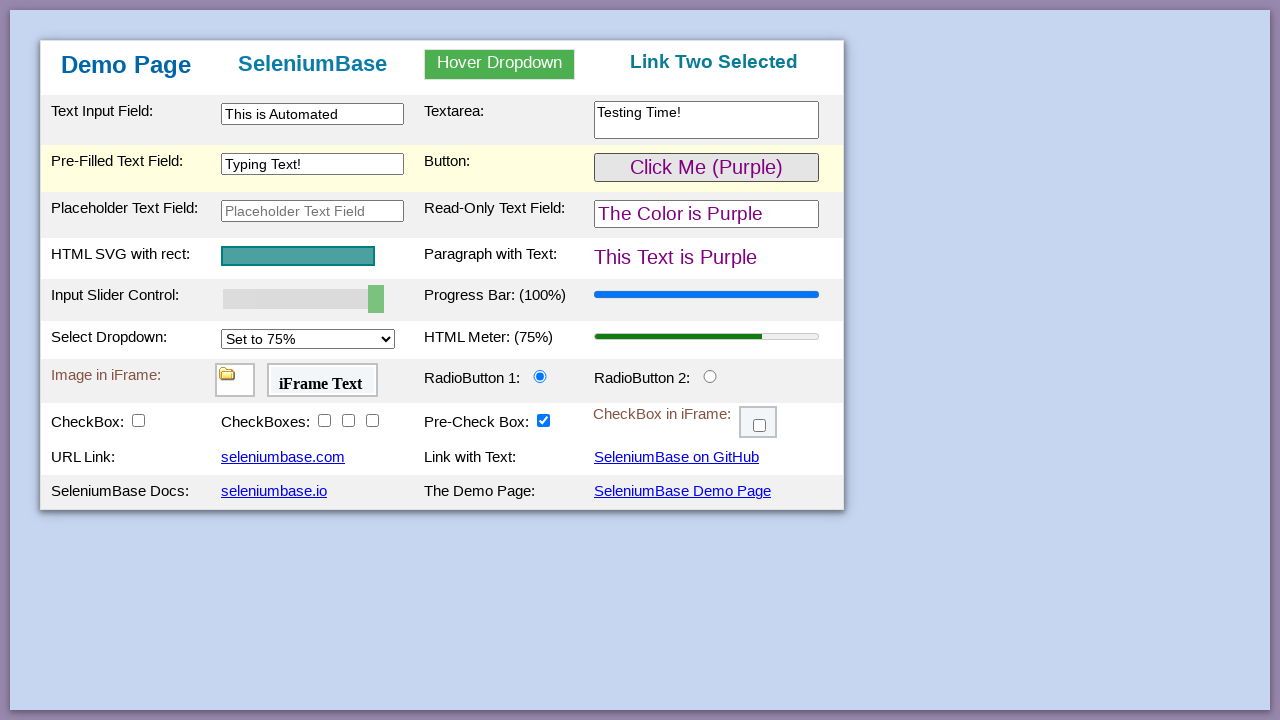

Verified 'iFrame Text' is present in second iFrame
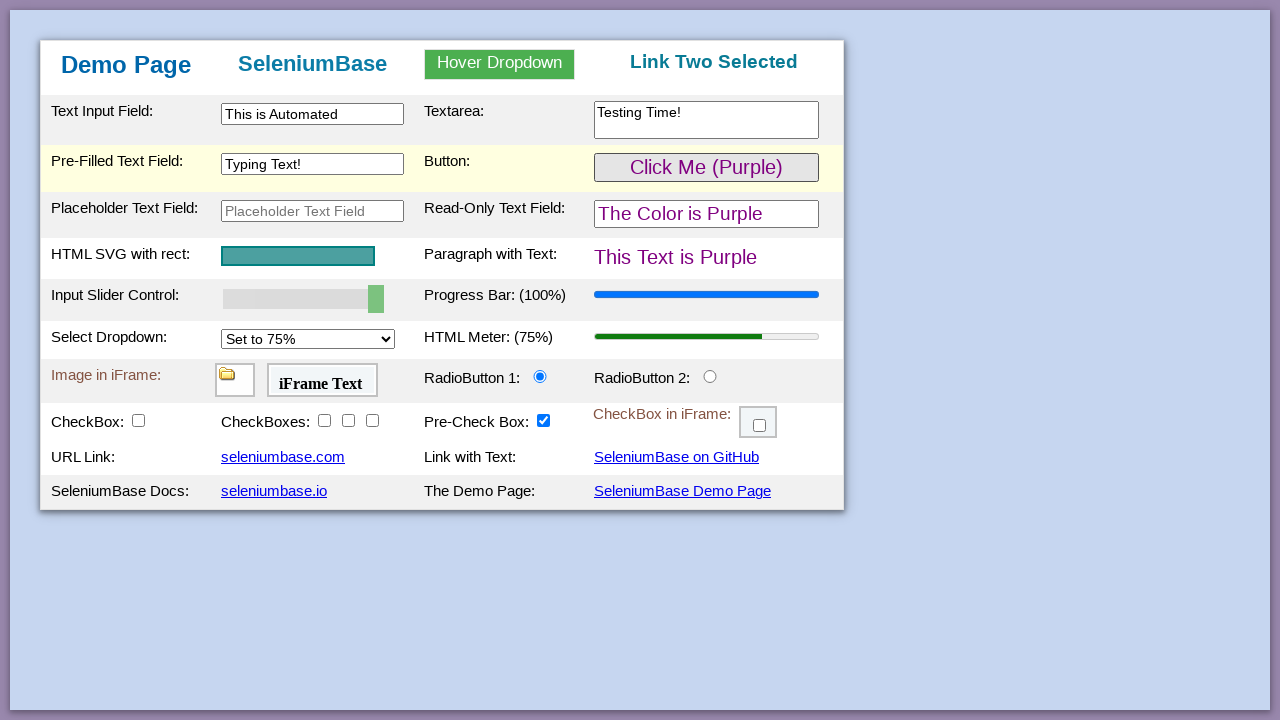

Verified radio button 2 is unchecked
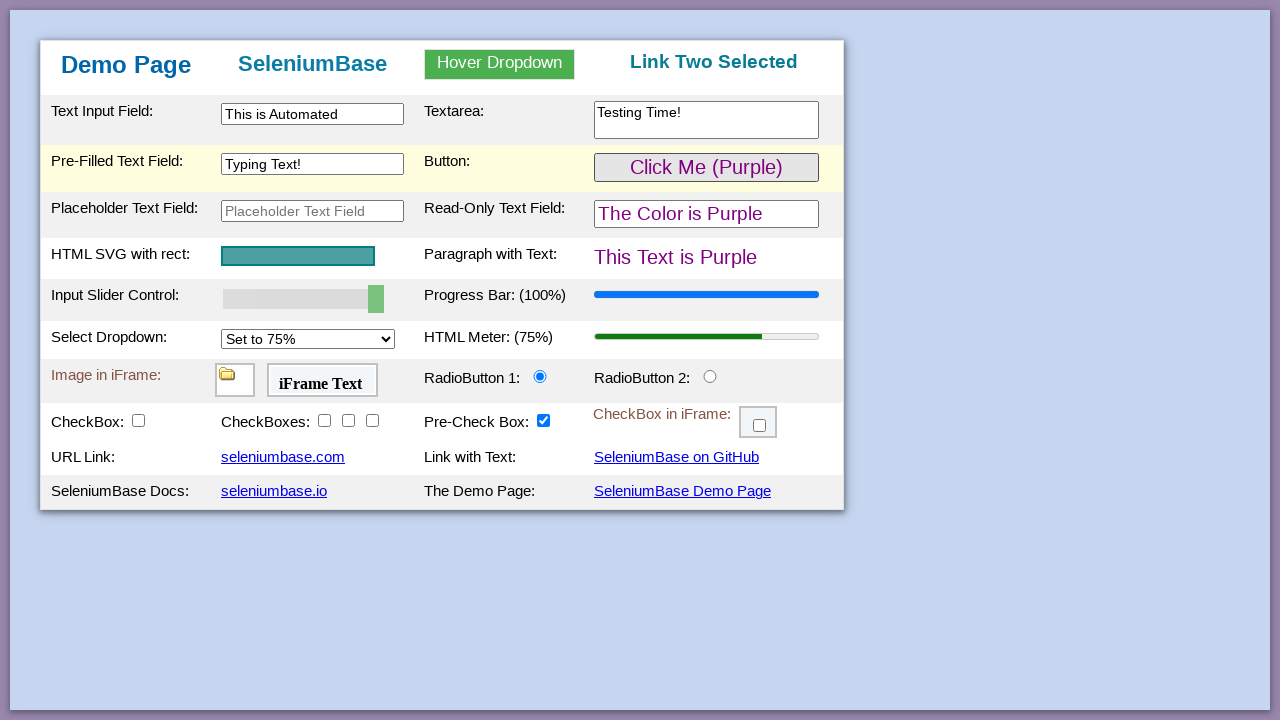

Clicked radio button 2 at (710, 376) on #radioButton2
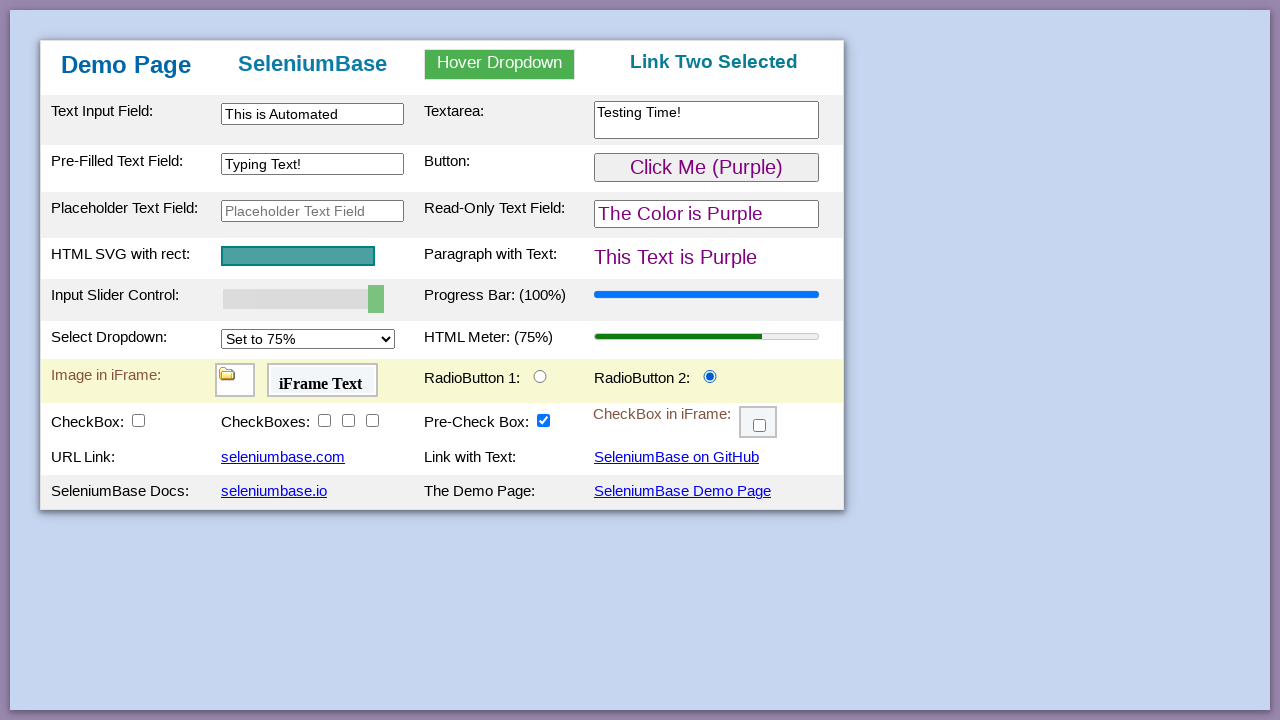

Verified radio button 2 is now checked
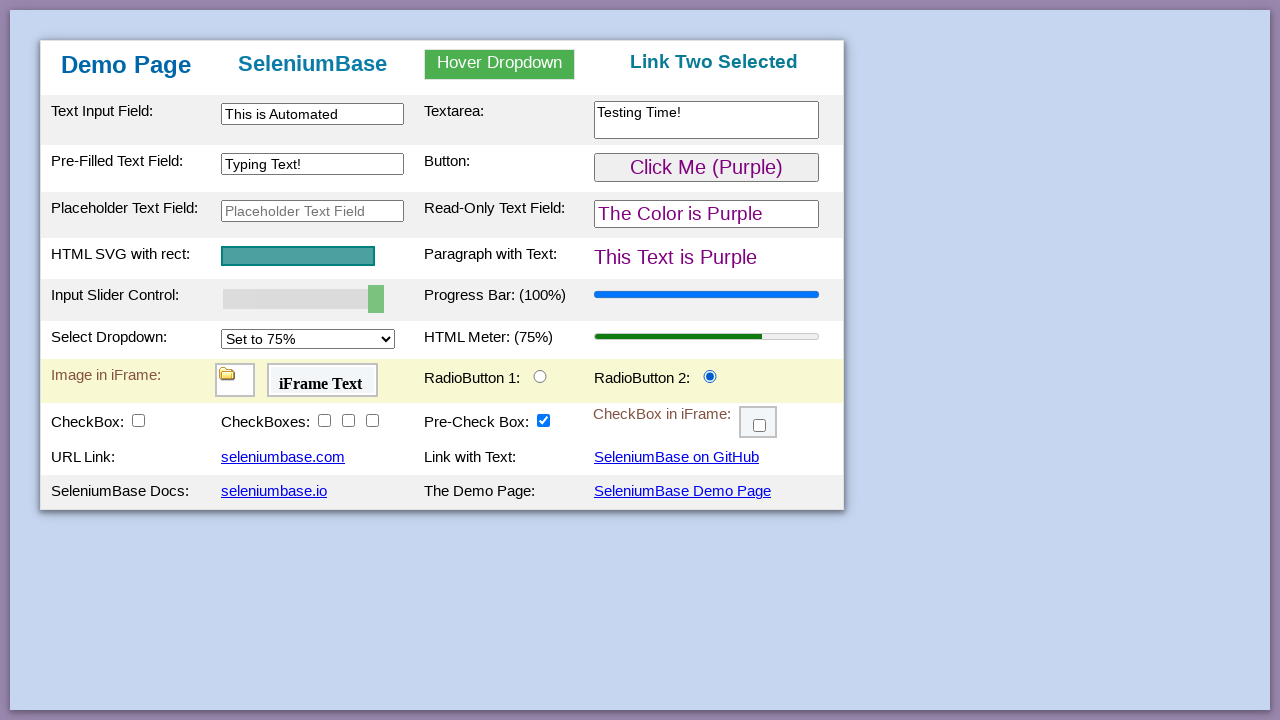

Verified checkbox 1 is unchecked
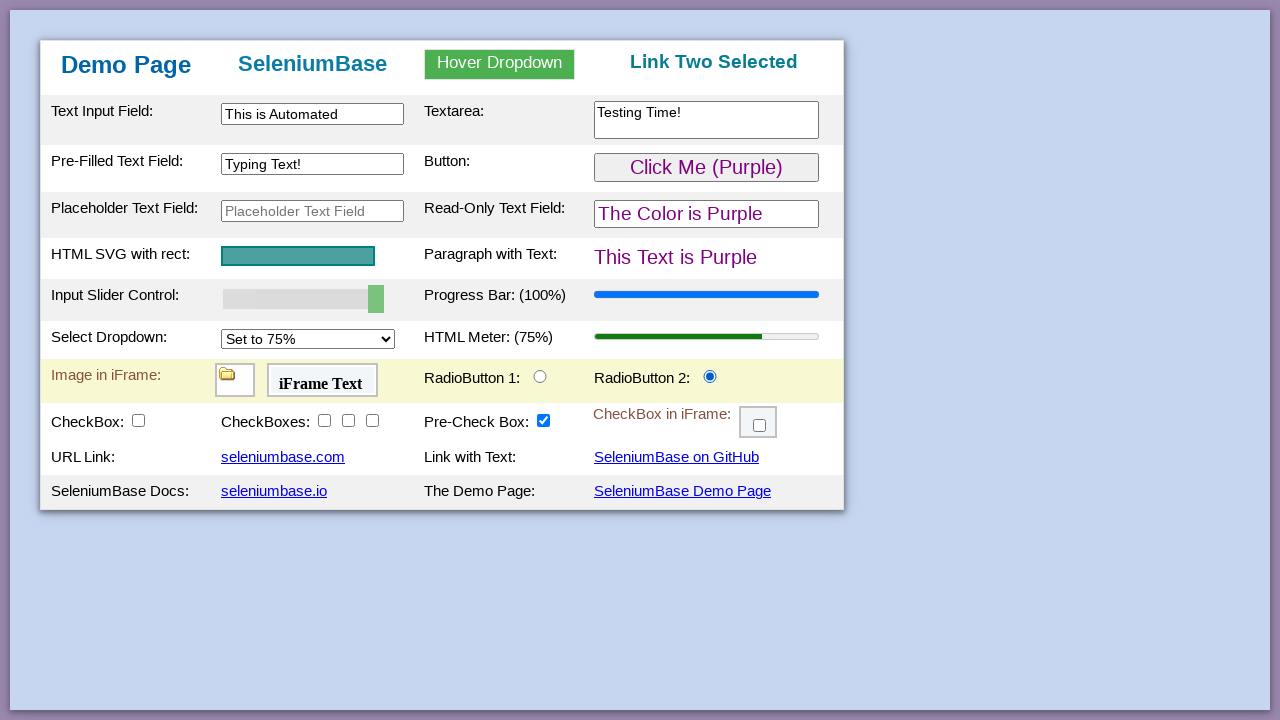

Clicked checkbox 1 at (138, 420) on #checkBox1
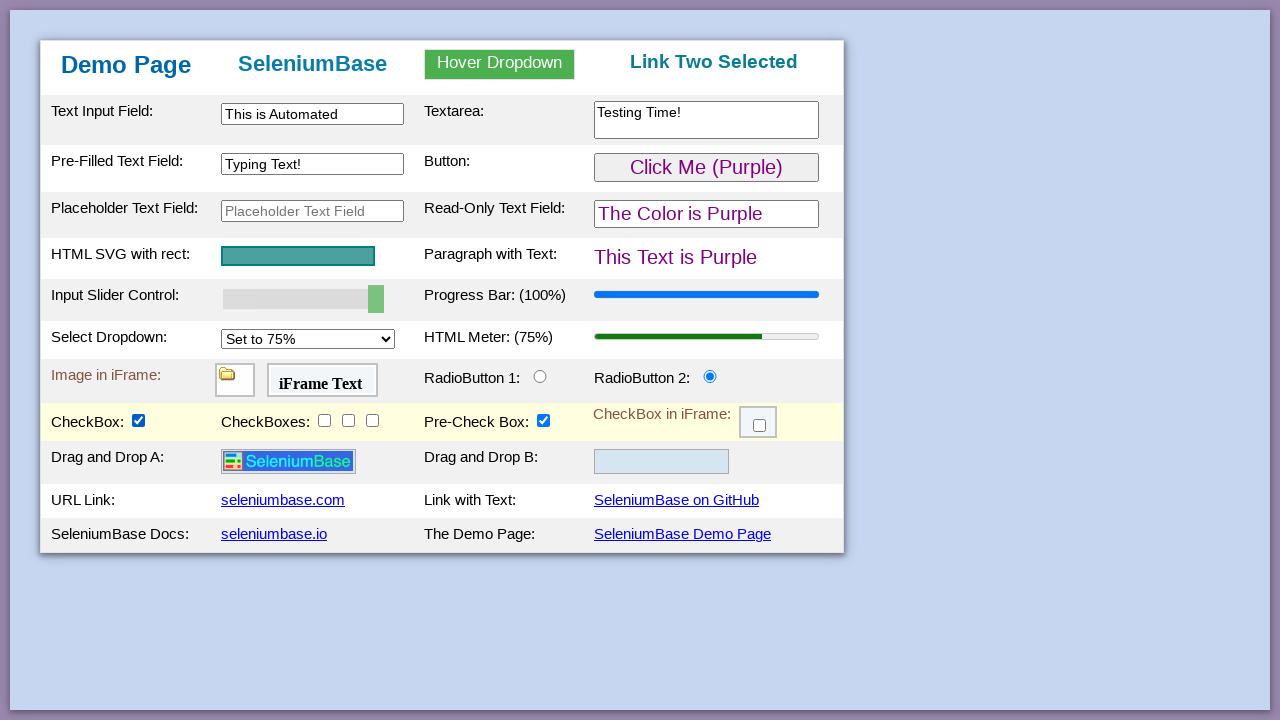

Verified checkbox 1 is now checked
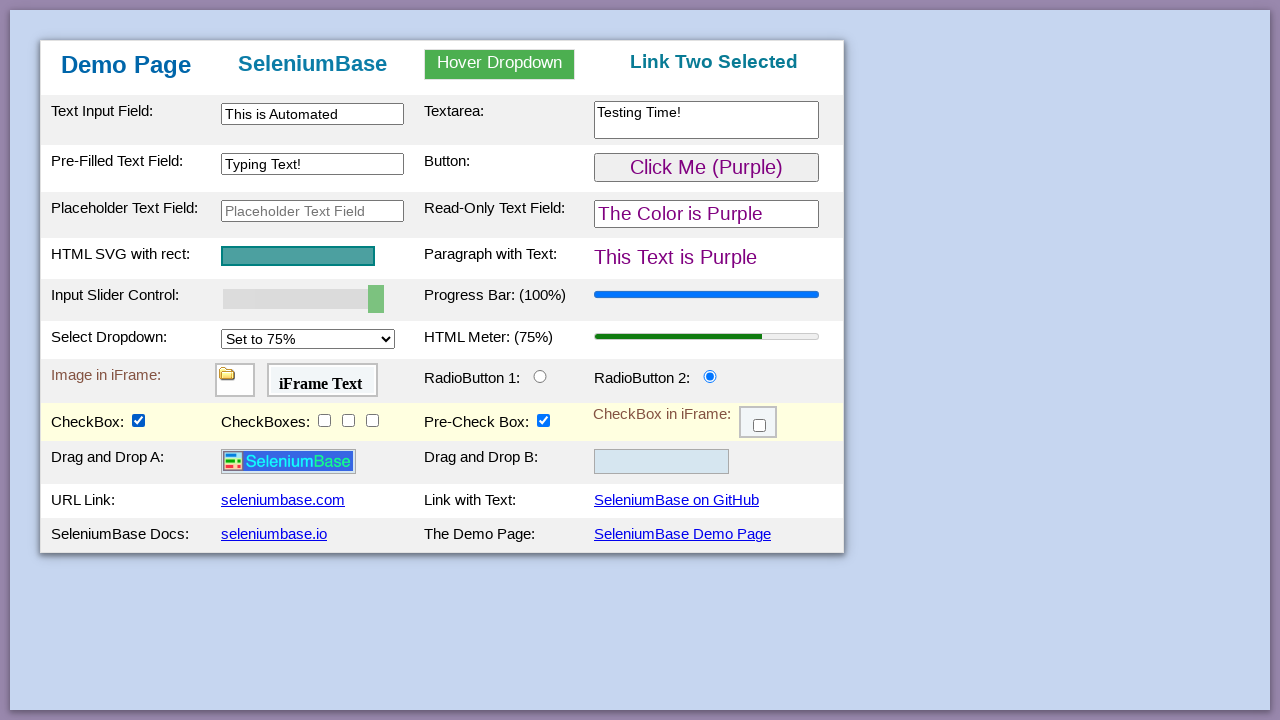

Logo image is visible
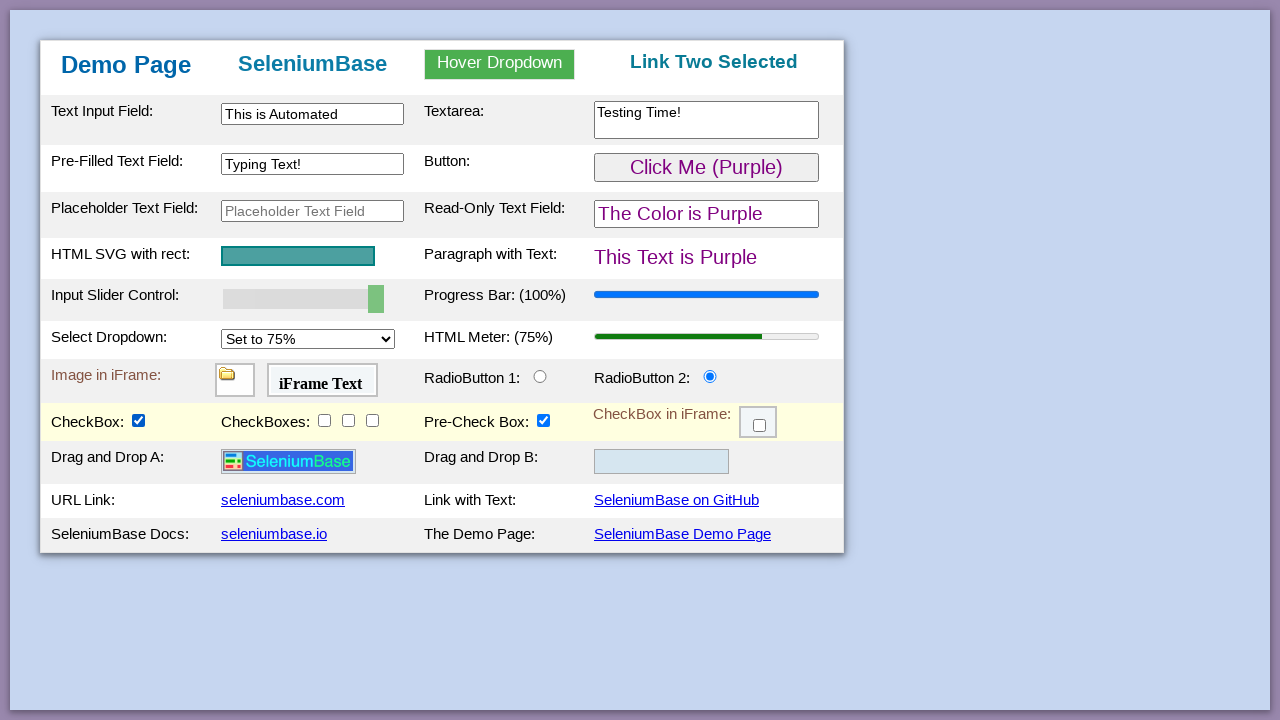

Verified checkbox 2 is unchecked
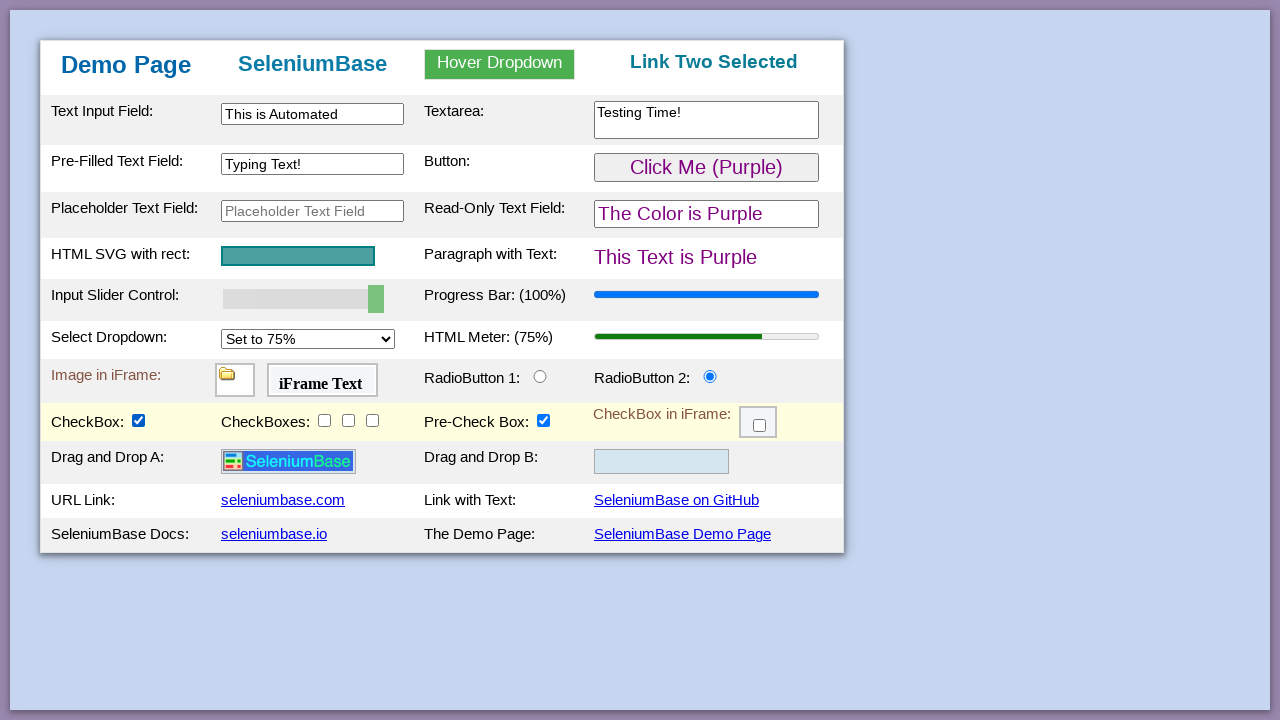

Verified checkbox 3 is unchecked
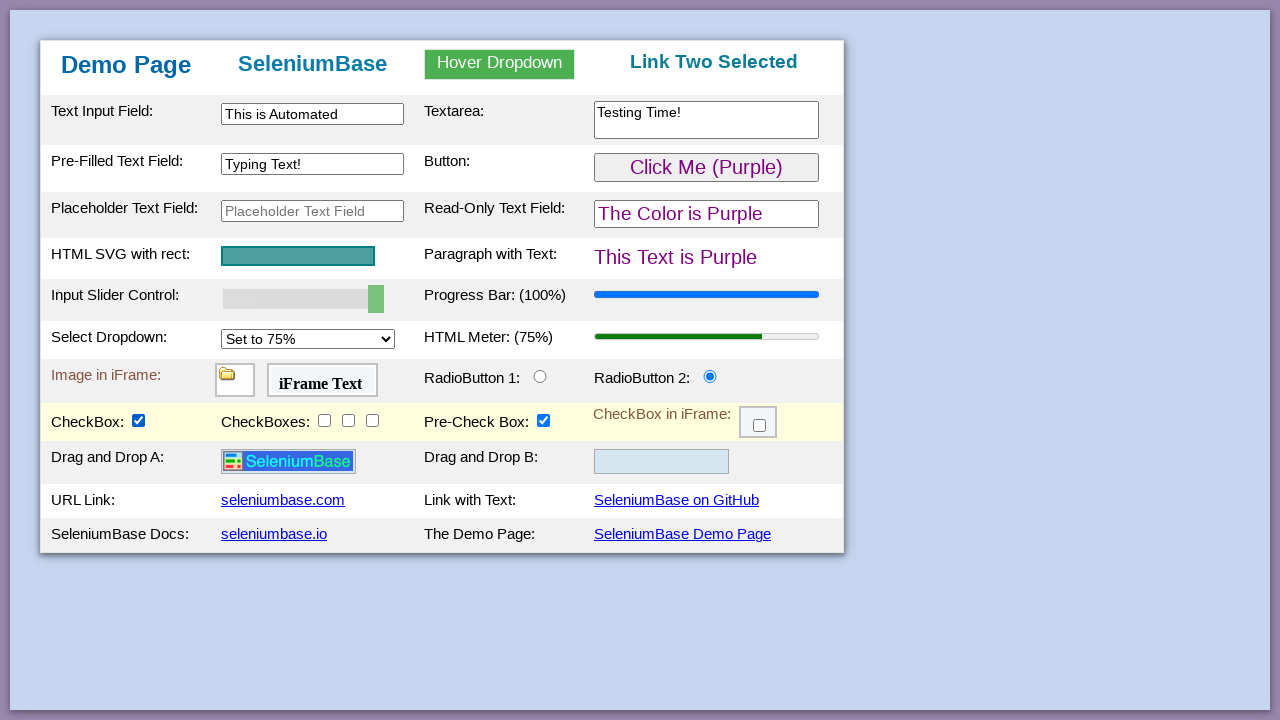

Verified checkbox 4 is unchecked
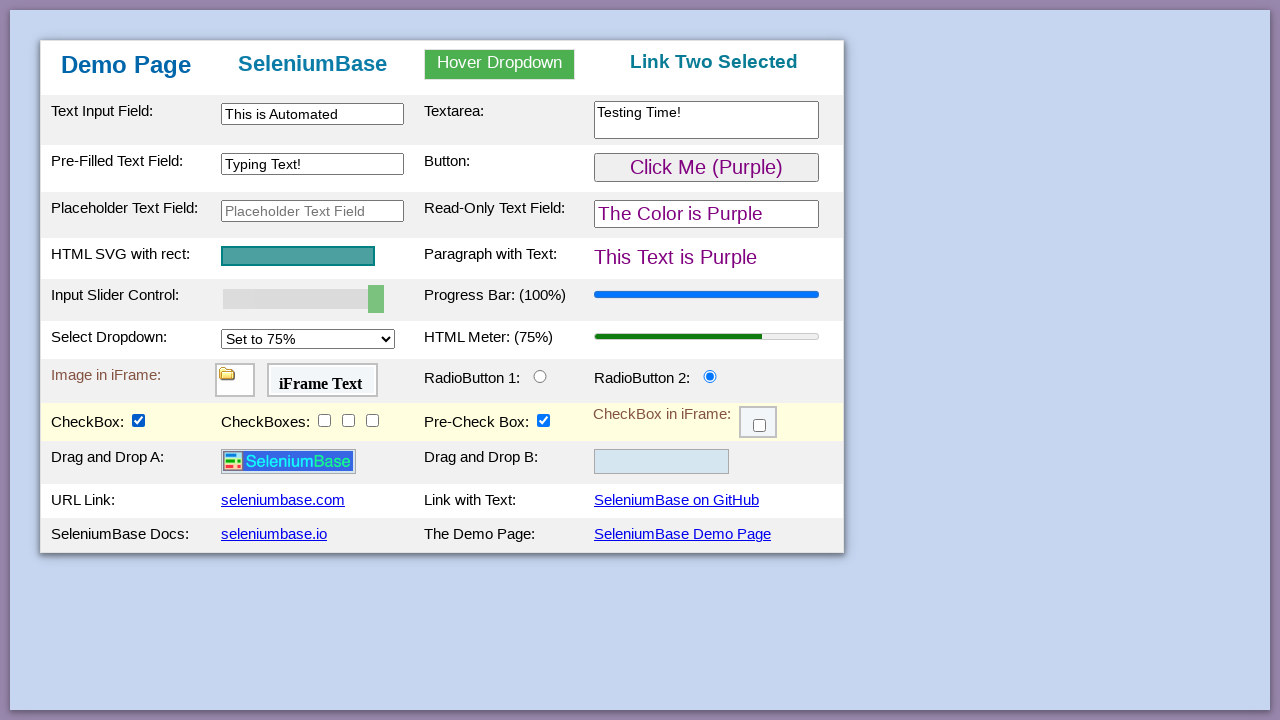

Clicked checkbox at index 0 at (324, 420) on input.checkBoxClassB >> nth=0
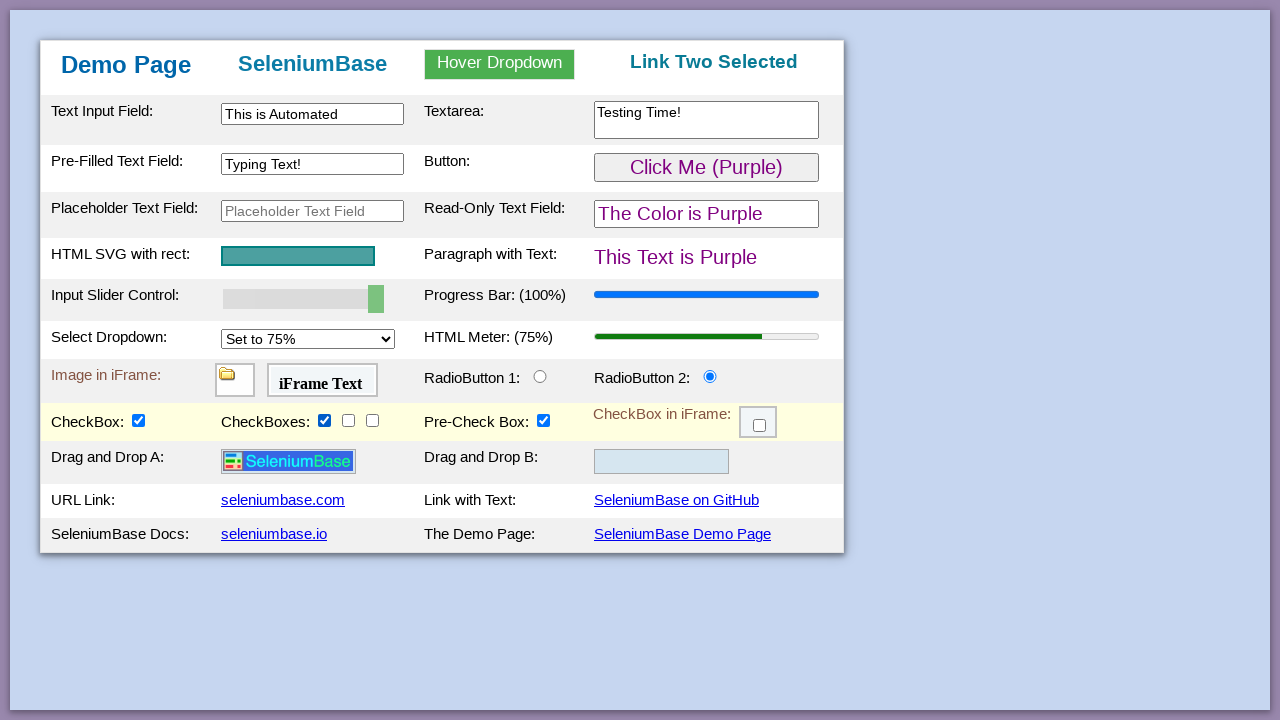

Clicked checkbox at index 1 at (348, 420) on input.checkBoxClassB >> nth=1
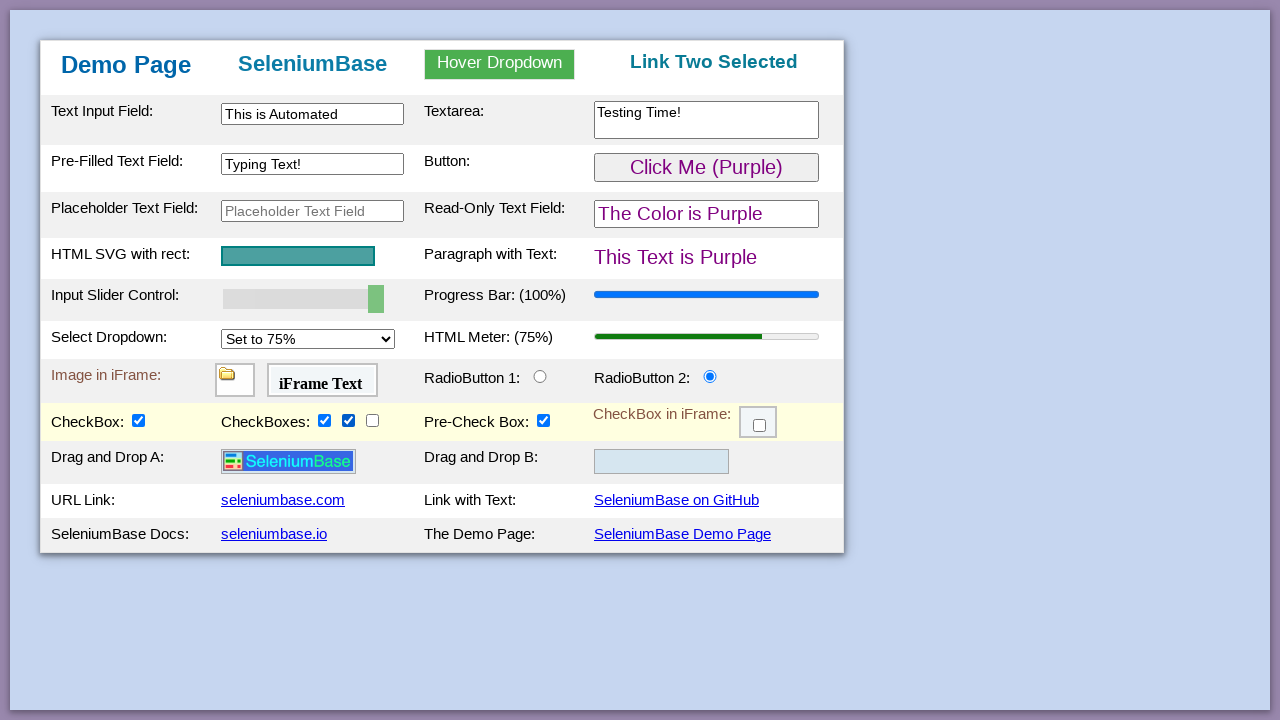

Clicked checkbox at index 2 at (372, 420) on input.checkBoxClassB >> nth=2
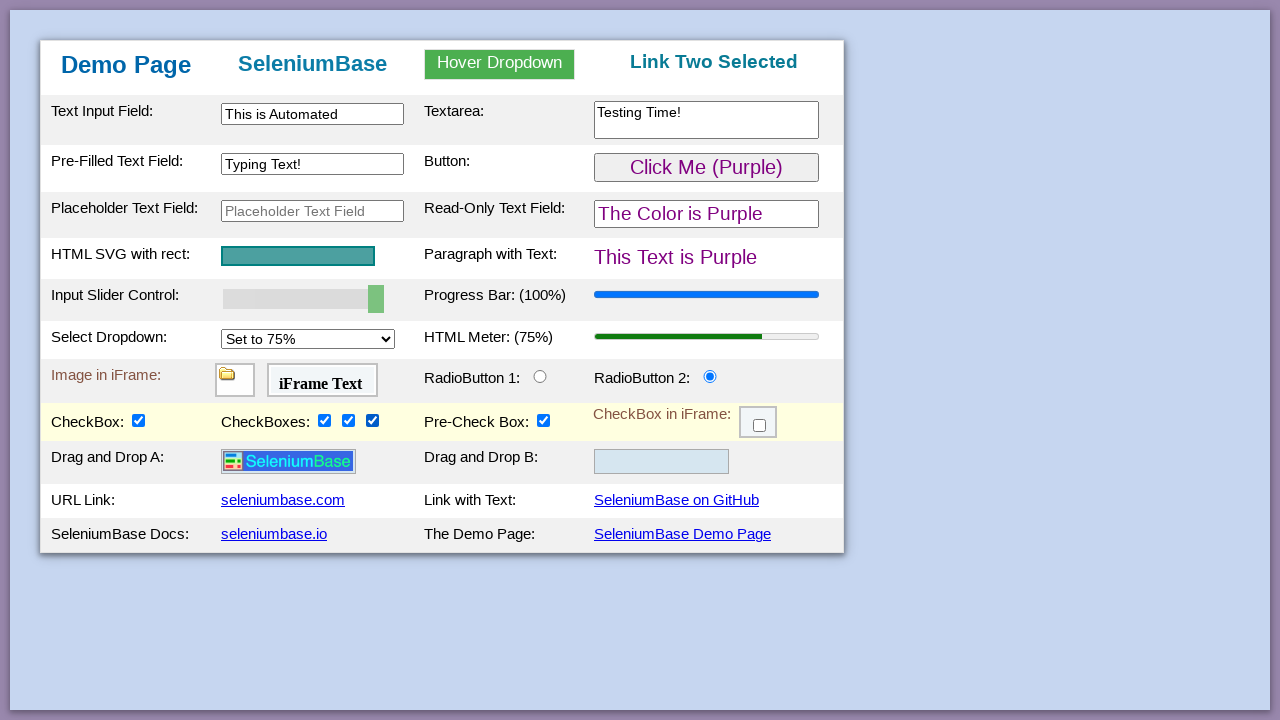

Verified checkbox 2 is now checked
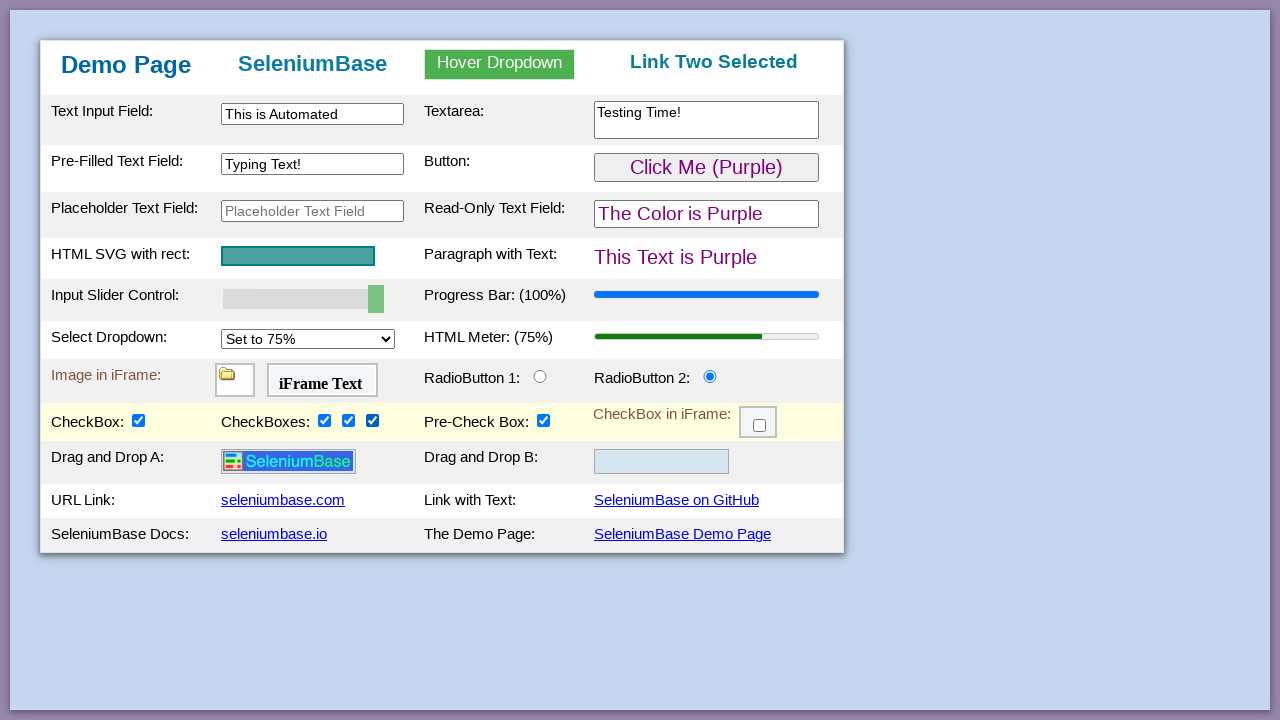

Verified checkbox 3 is now checked
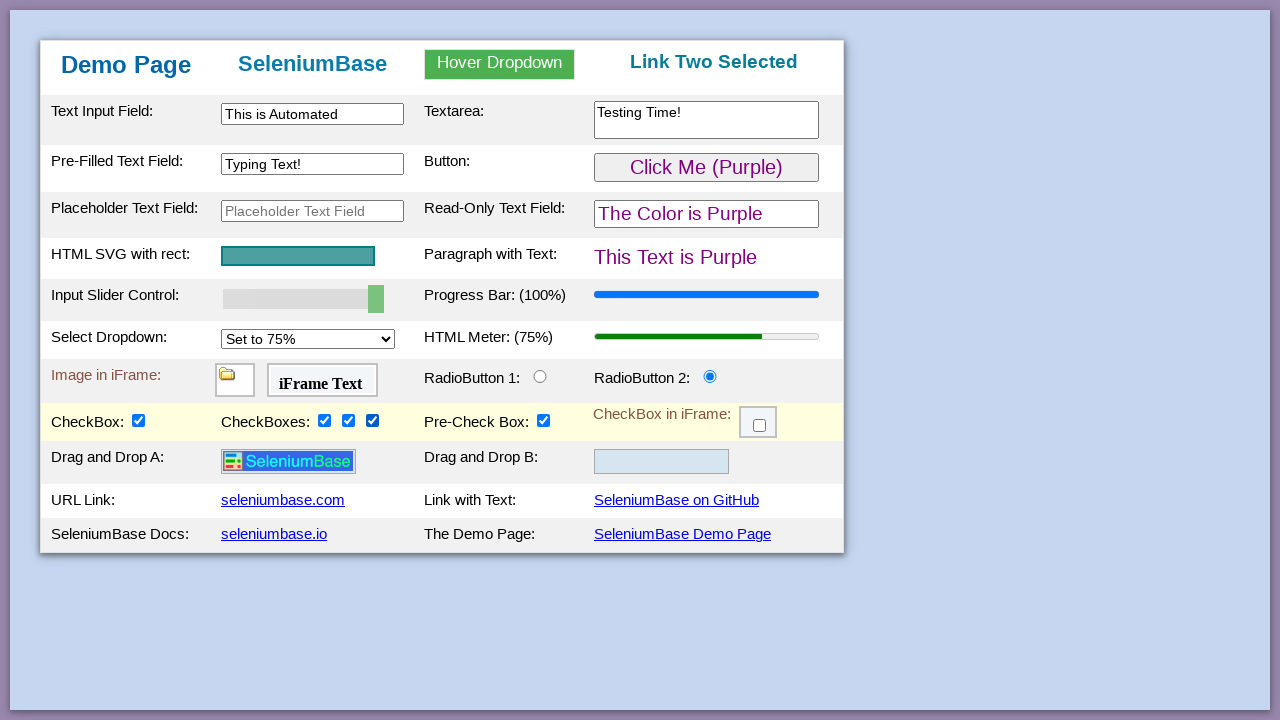

Verified checkbox 4 is now checked
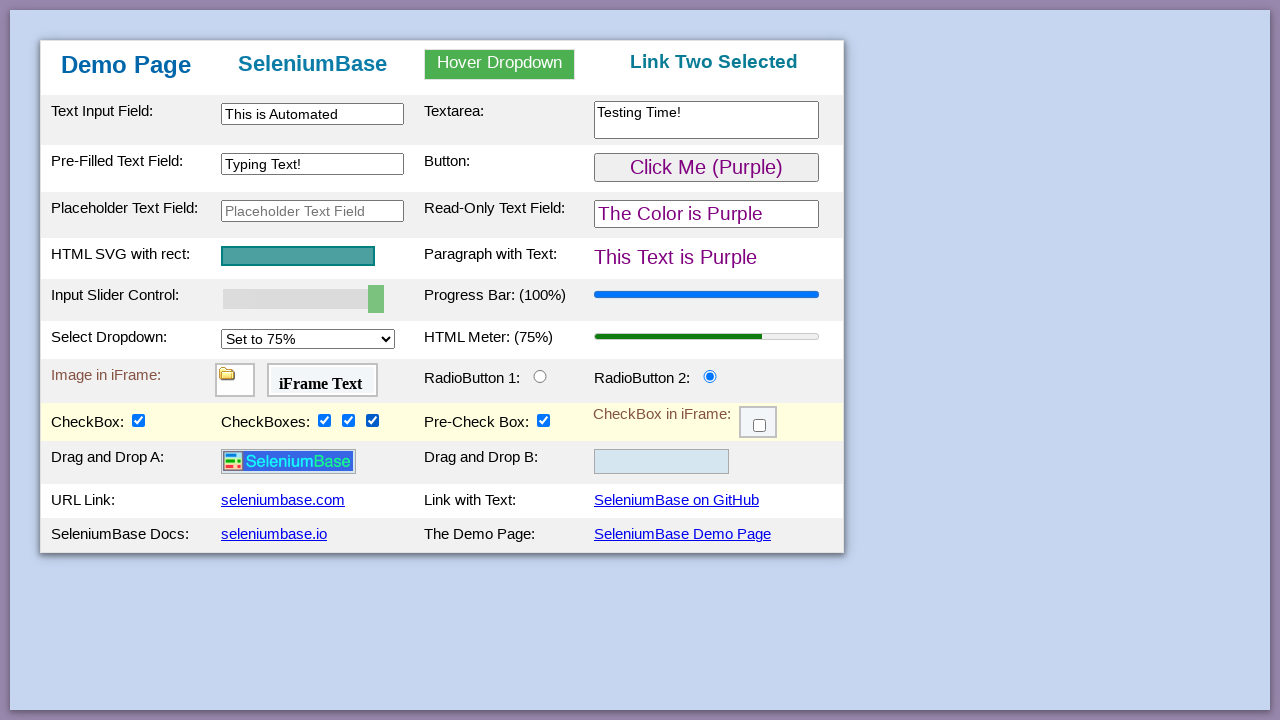

Checkbox element in third iFrame is visible
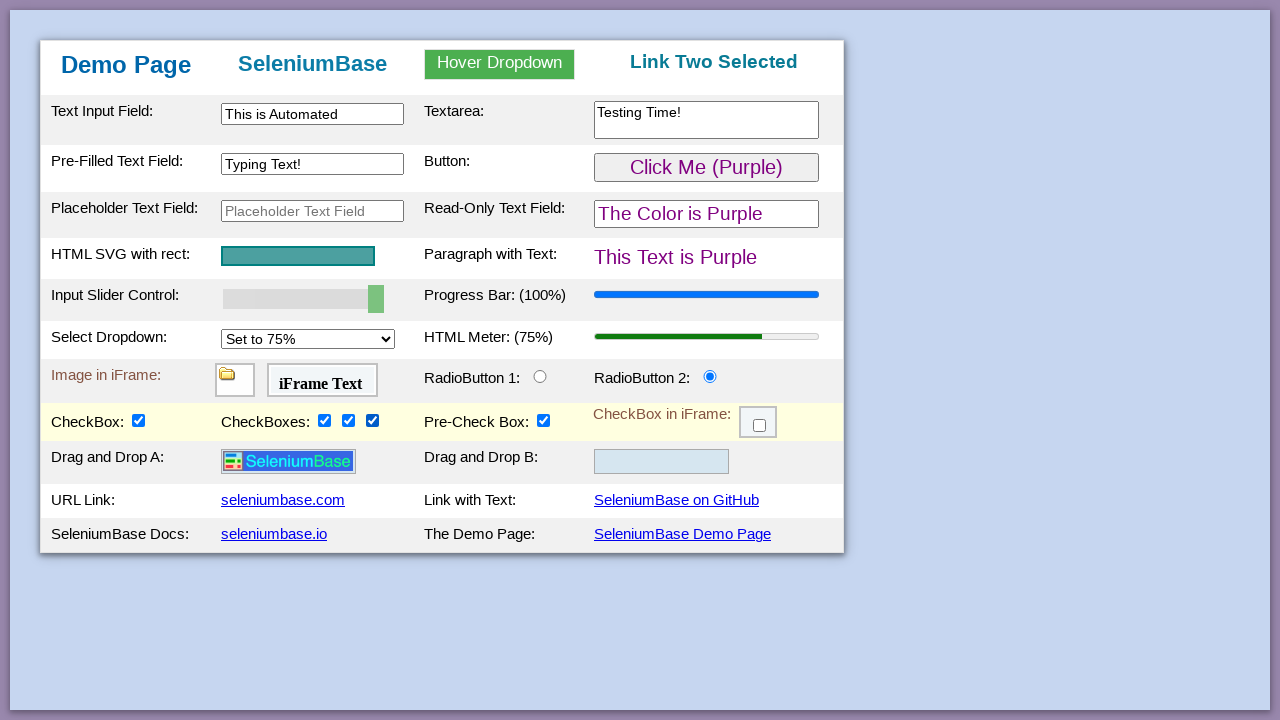

Clicked checkbox in third iFrame at (760, 426) on #myFrame3 >> internal:control=enter-frame >> .fBox
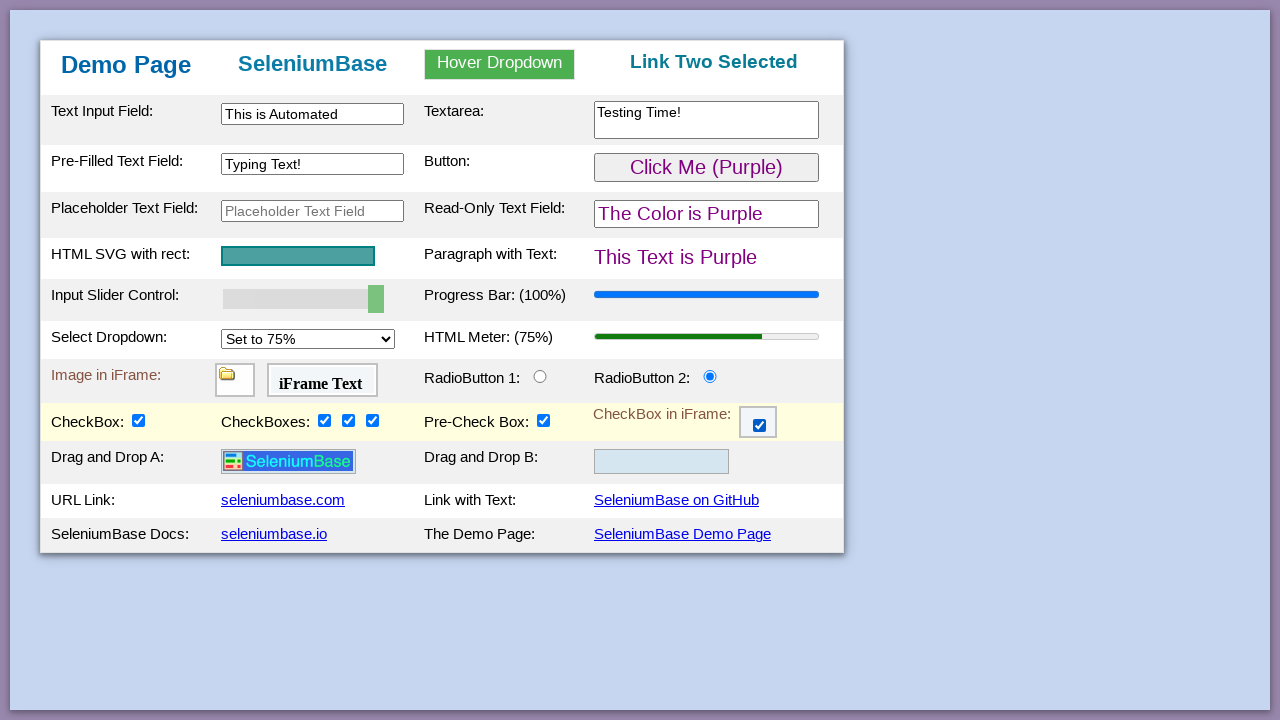

Dragged logo image to drop zone 2 at (662, 462)
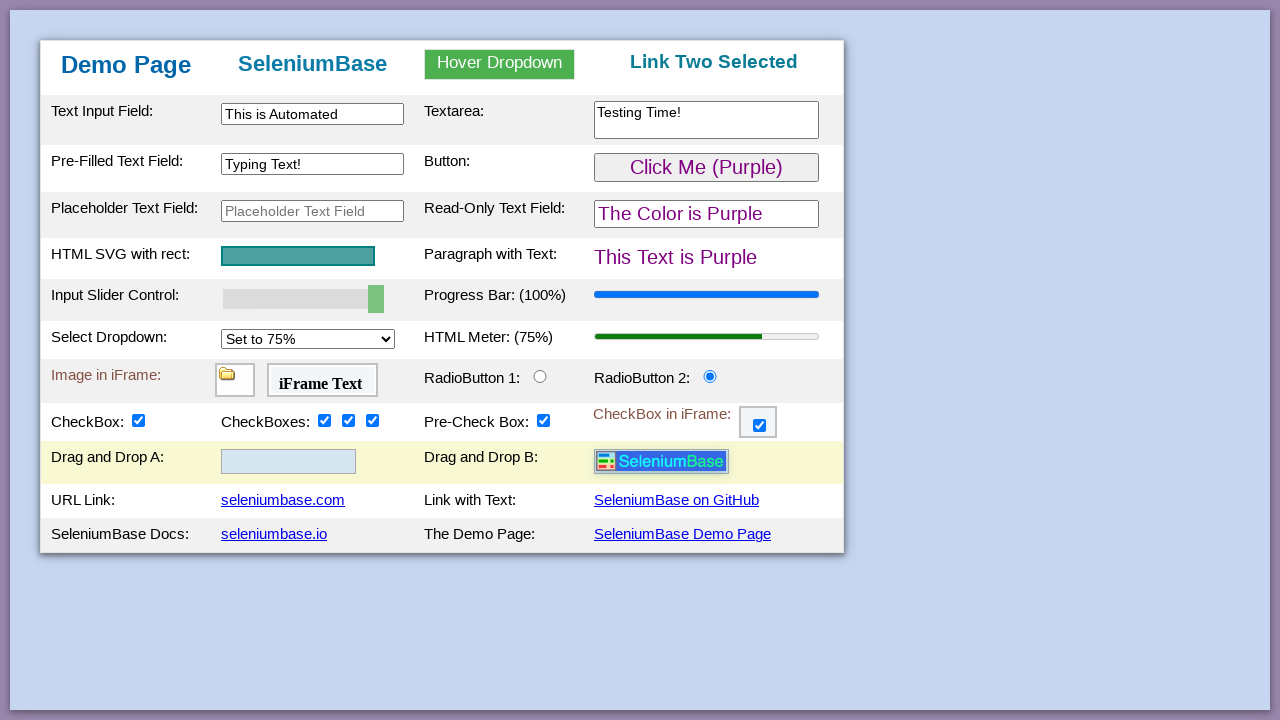

Verified logo image is now in drop zone 2
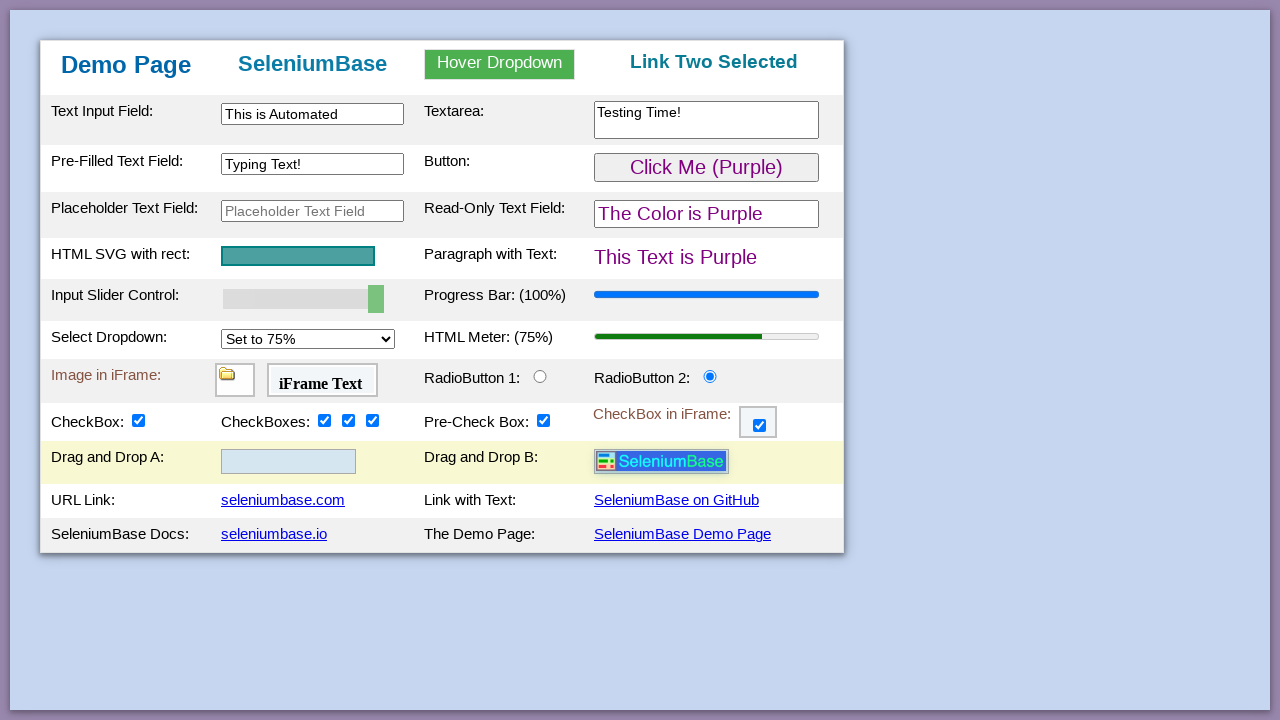

Link with text 'seleniumbase.com' is present
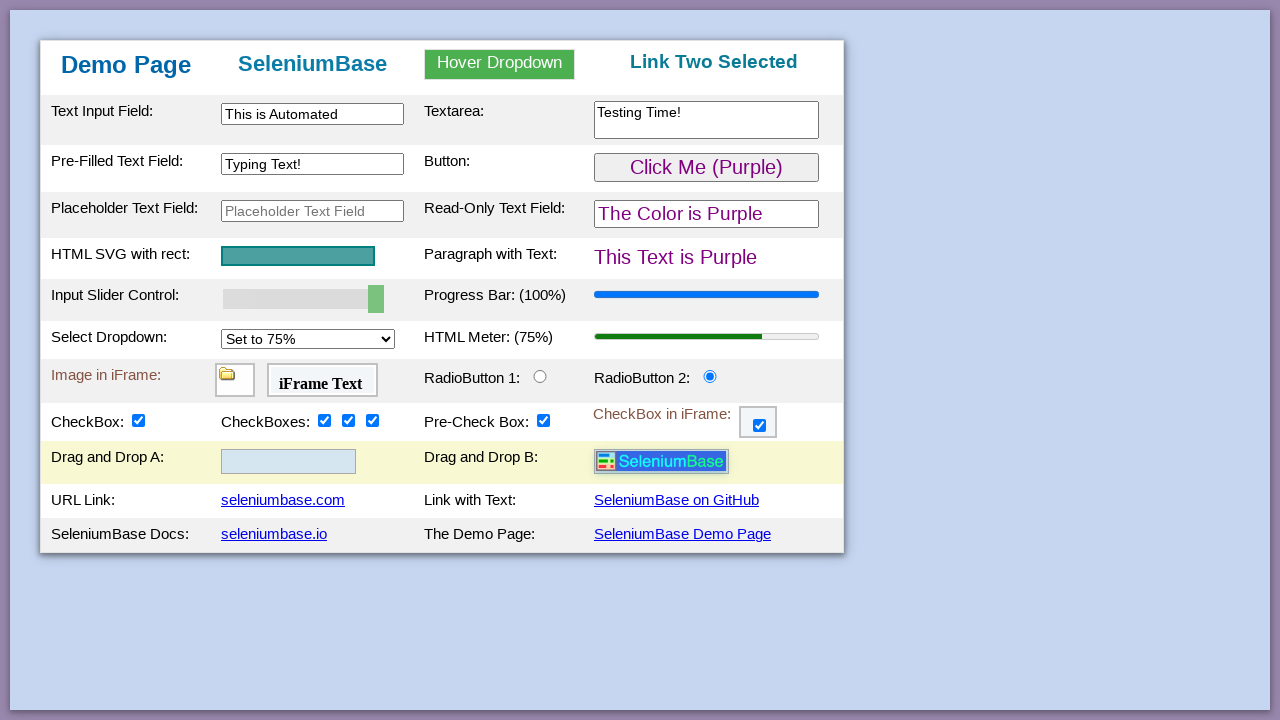

Link with text 'SeleniumBase on GitHub' is present
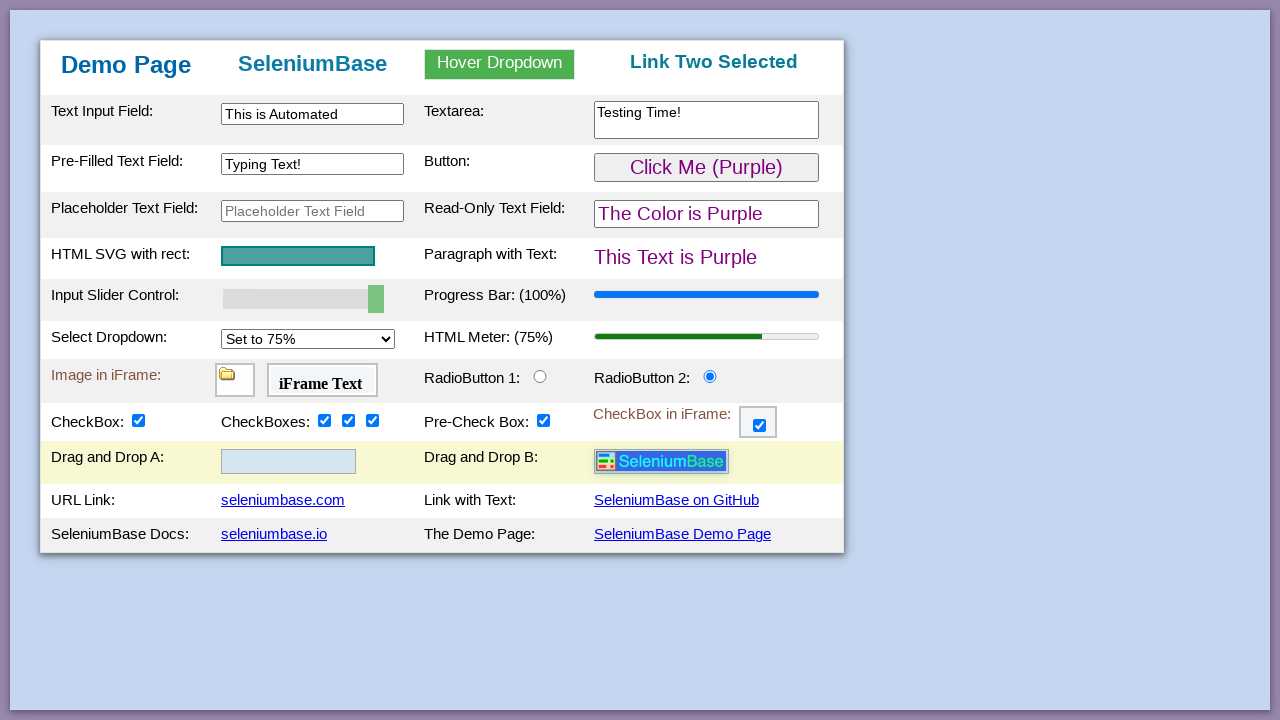

Link with text 'seleniumbase.io' is present
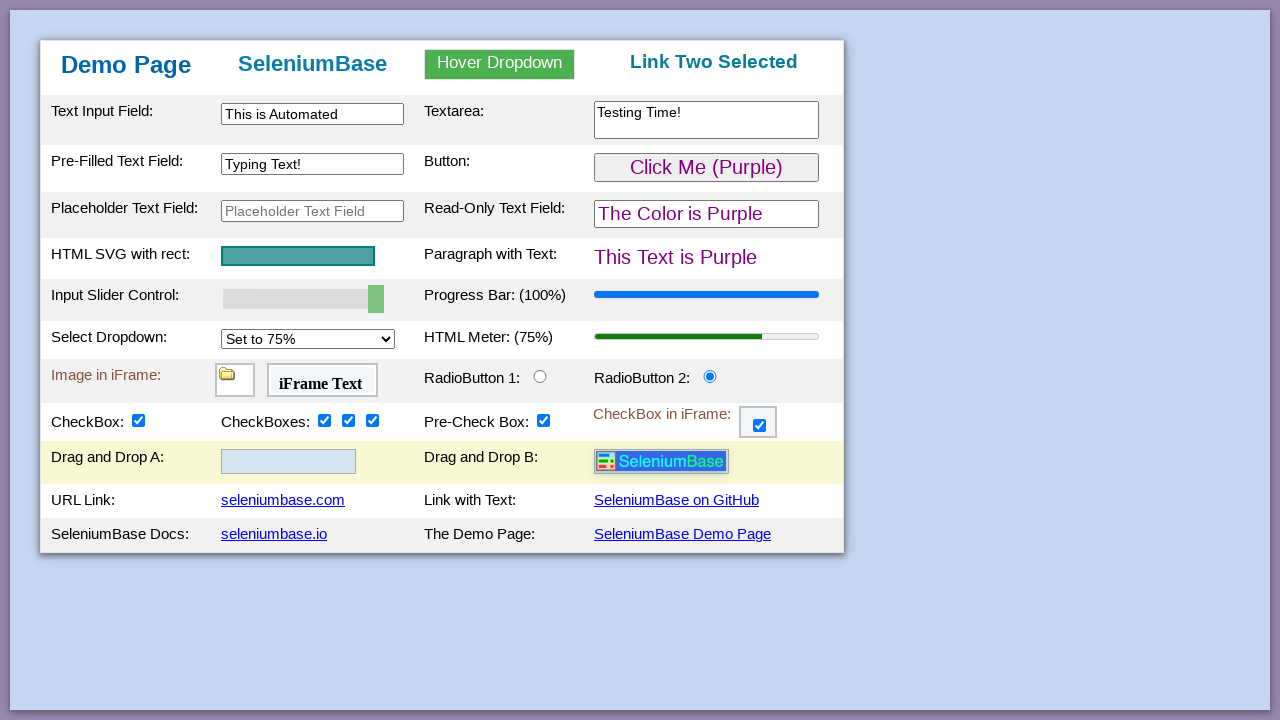

Clicked 'SeleniumBase Demo Page' link at (682, 534) on text=SeleniumBase Demo Page
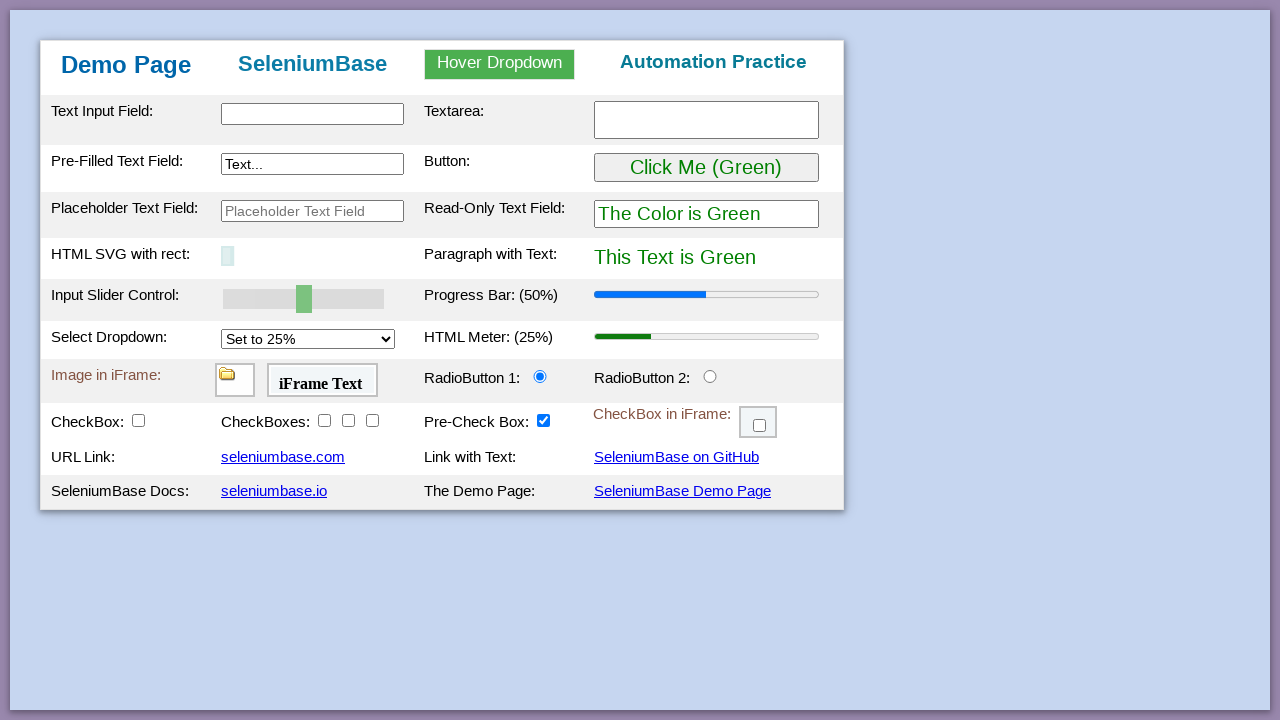

Verified h1 text is exactly 'Demo Page'
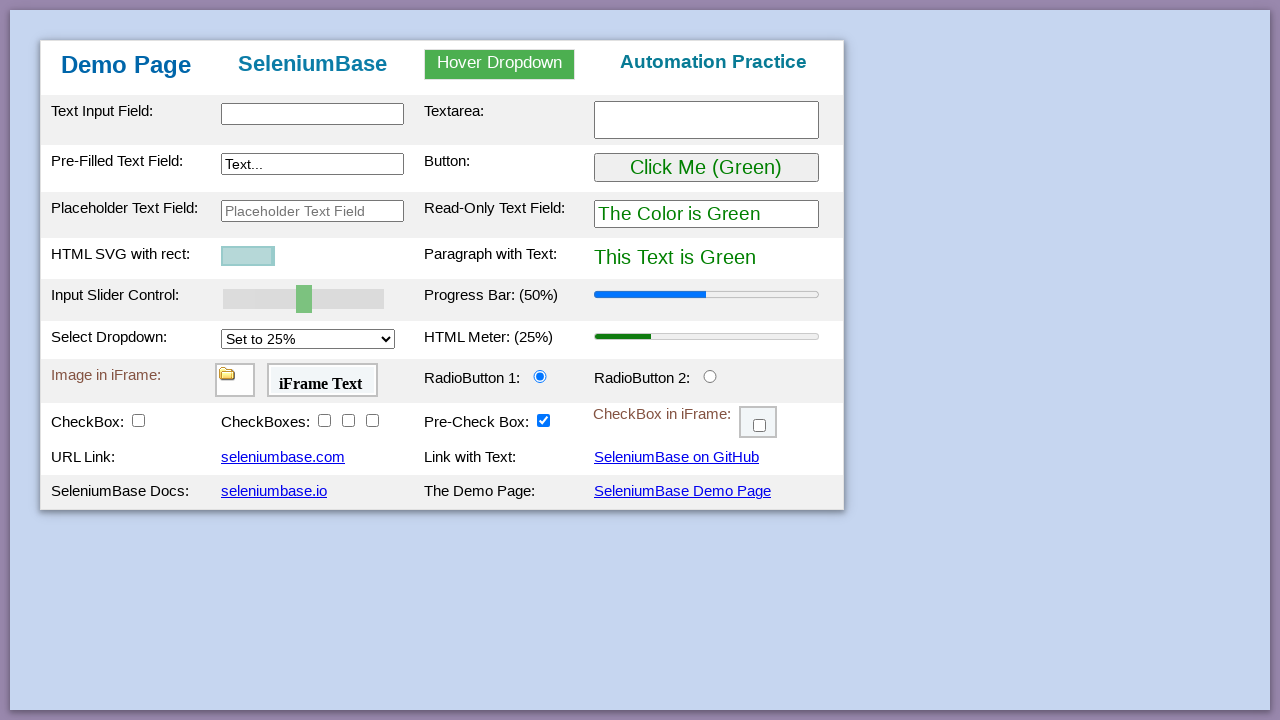

h2 element is visible
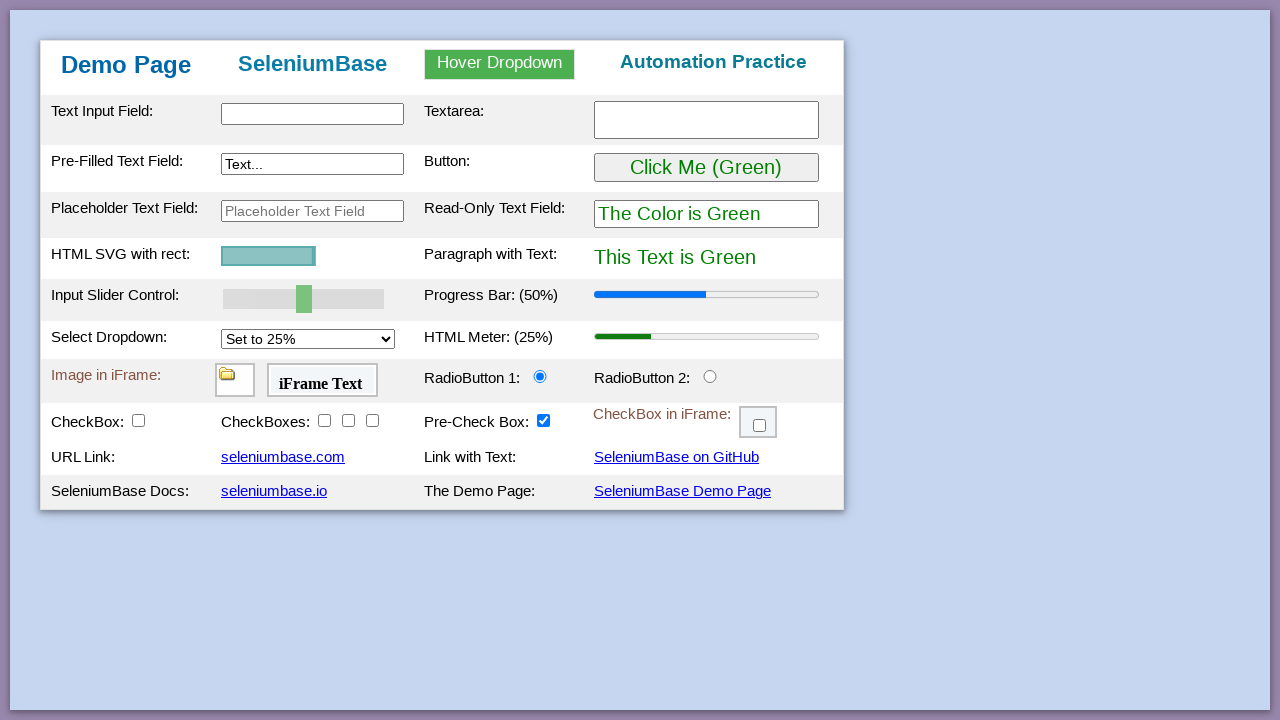

Filled input field with 'Have a Nice Day!' on input
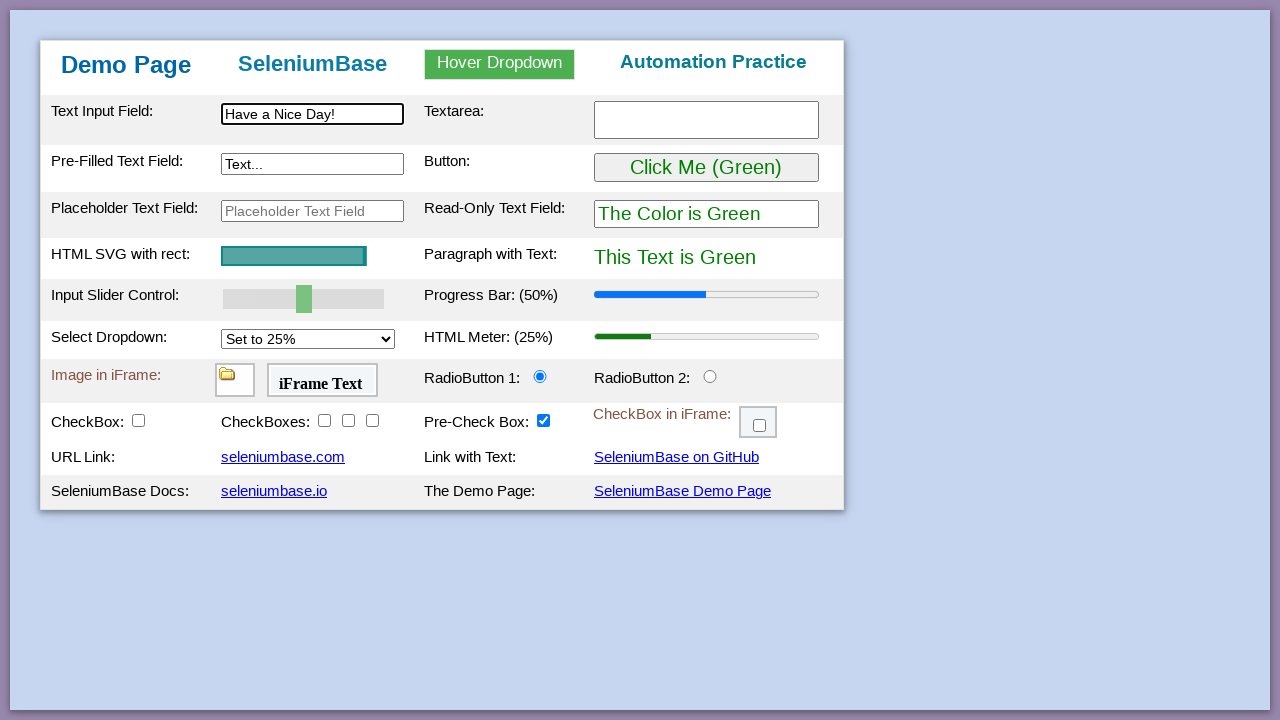

Verified 'SeleniumBase' text is present in h2
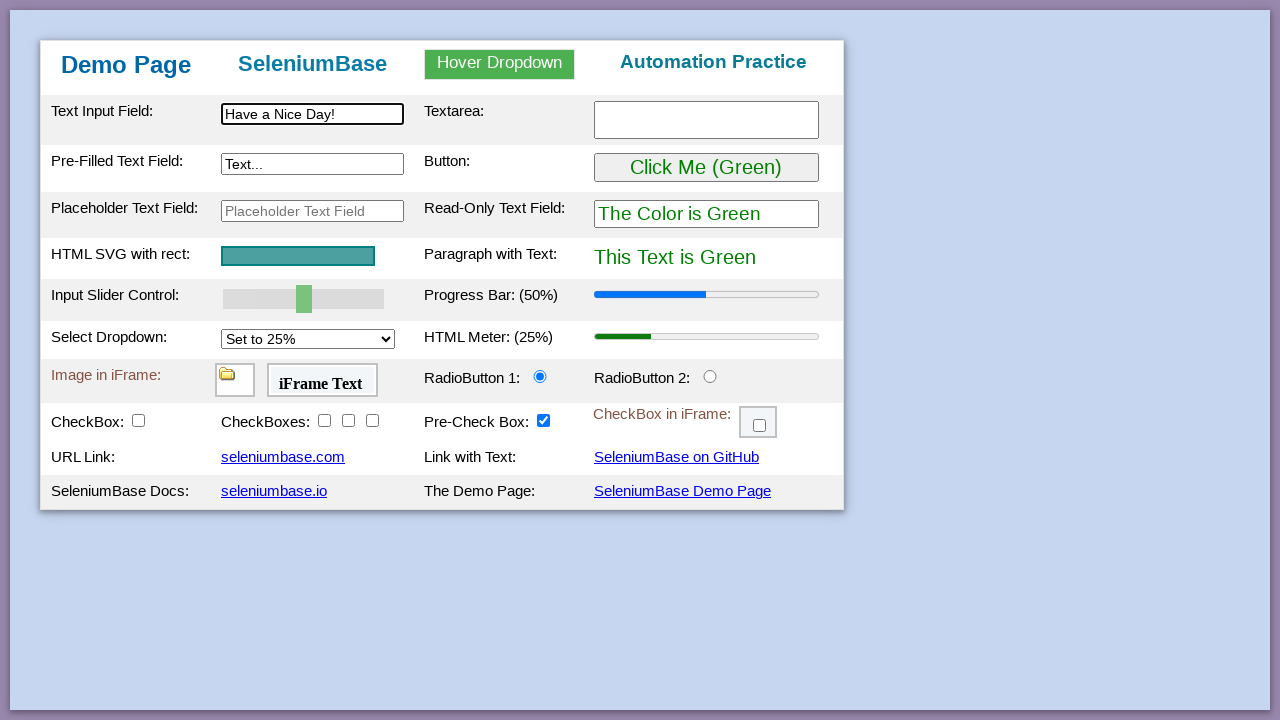

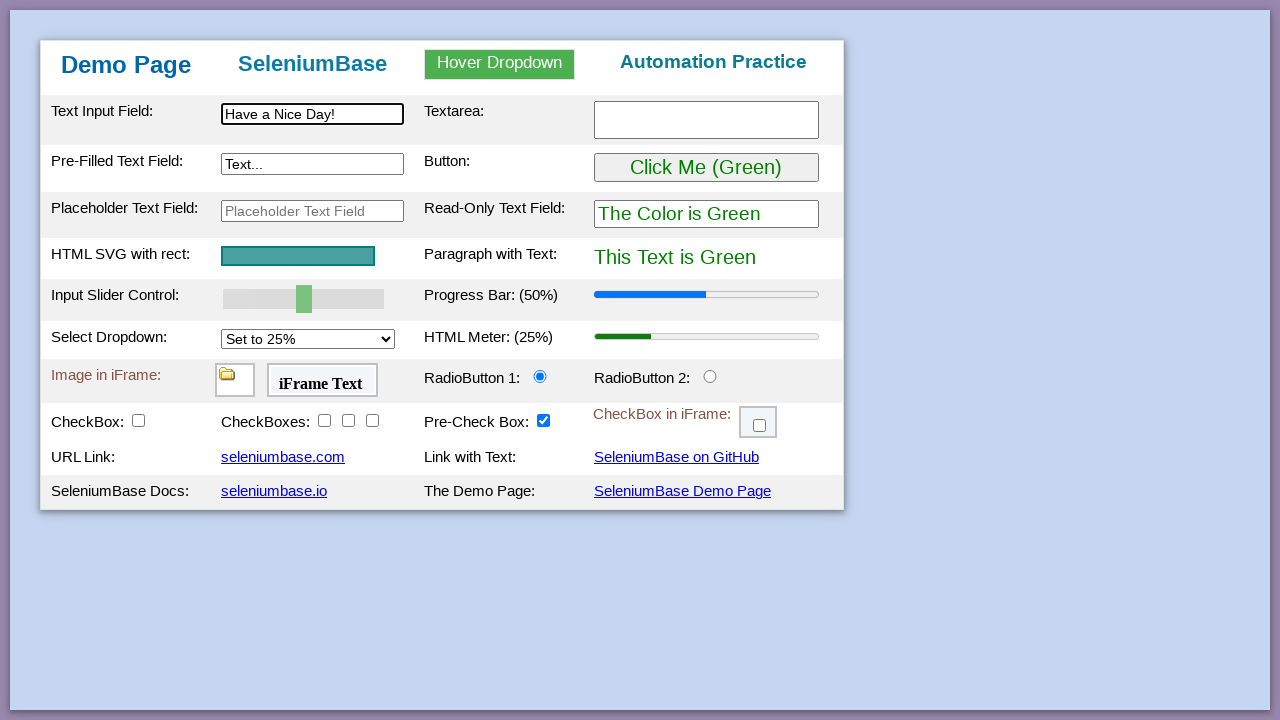